Automates playing the 2048 game using a simple up-right-down-left movement pattern until game over

Starting URL: https://play2048.co/

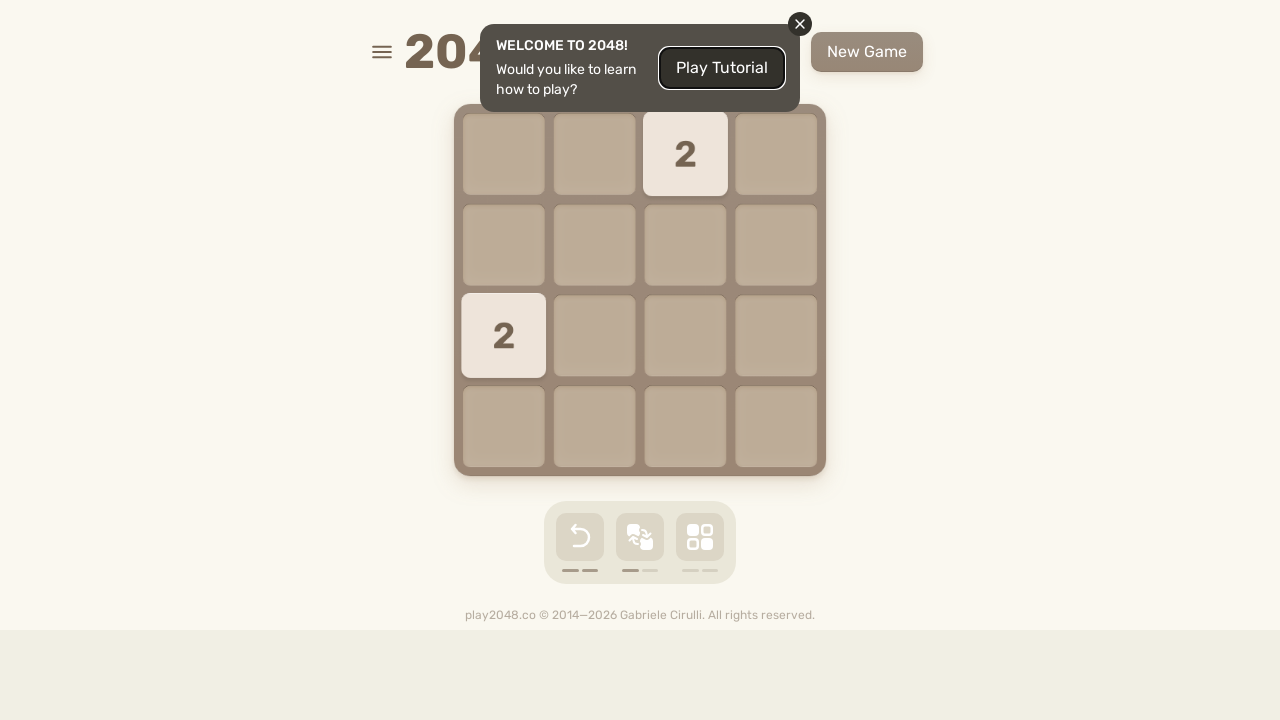

Navigated to 2048 game at https://play2048.co/
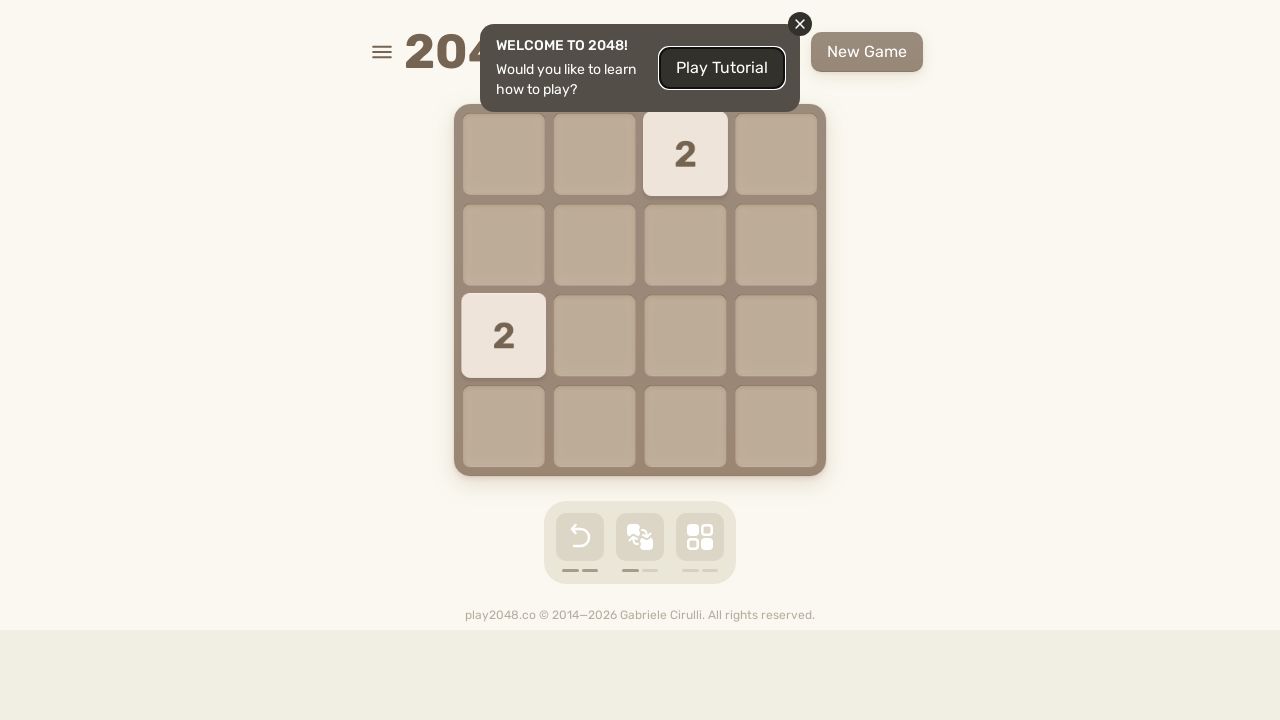

Pressed ArrowUp key
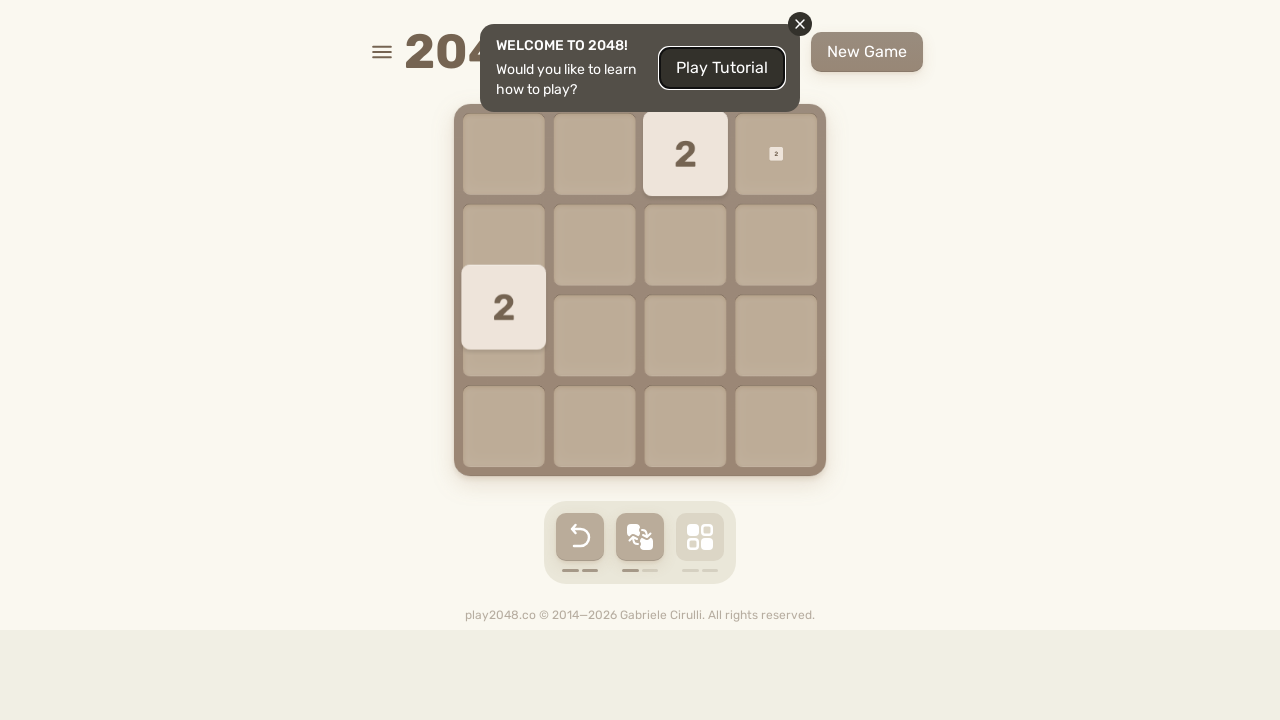

Pressed ArrowRight key
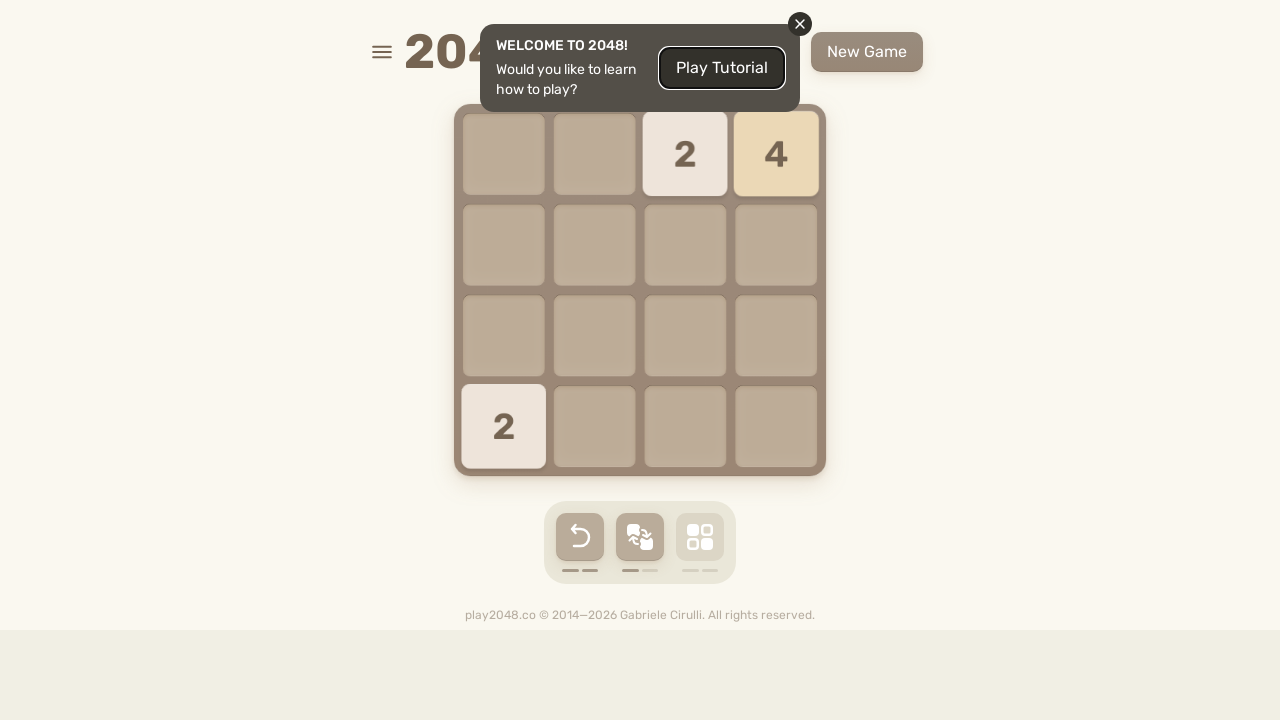

Pressed ArrowDown key
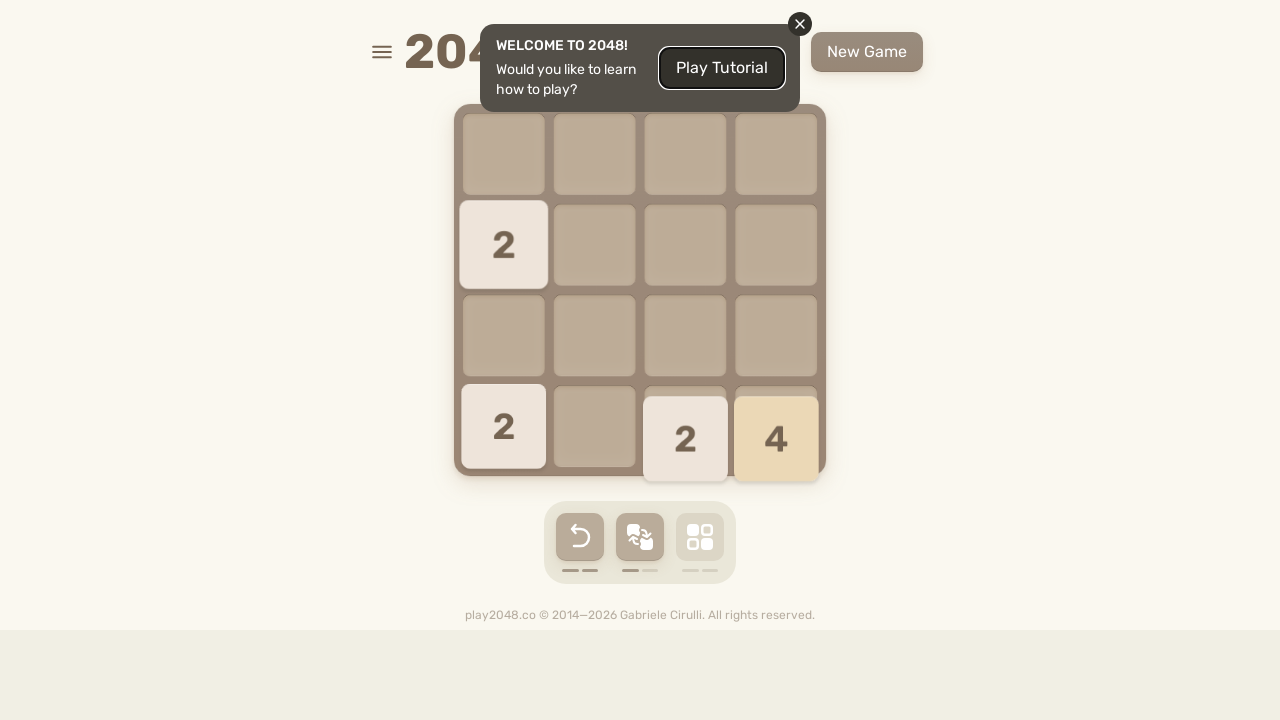

Pressed ArrowLeft key
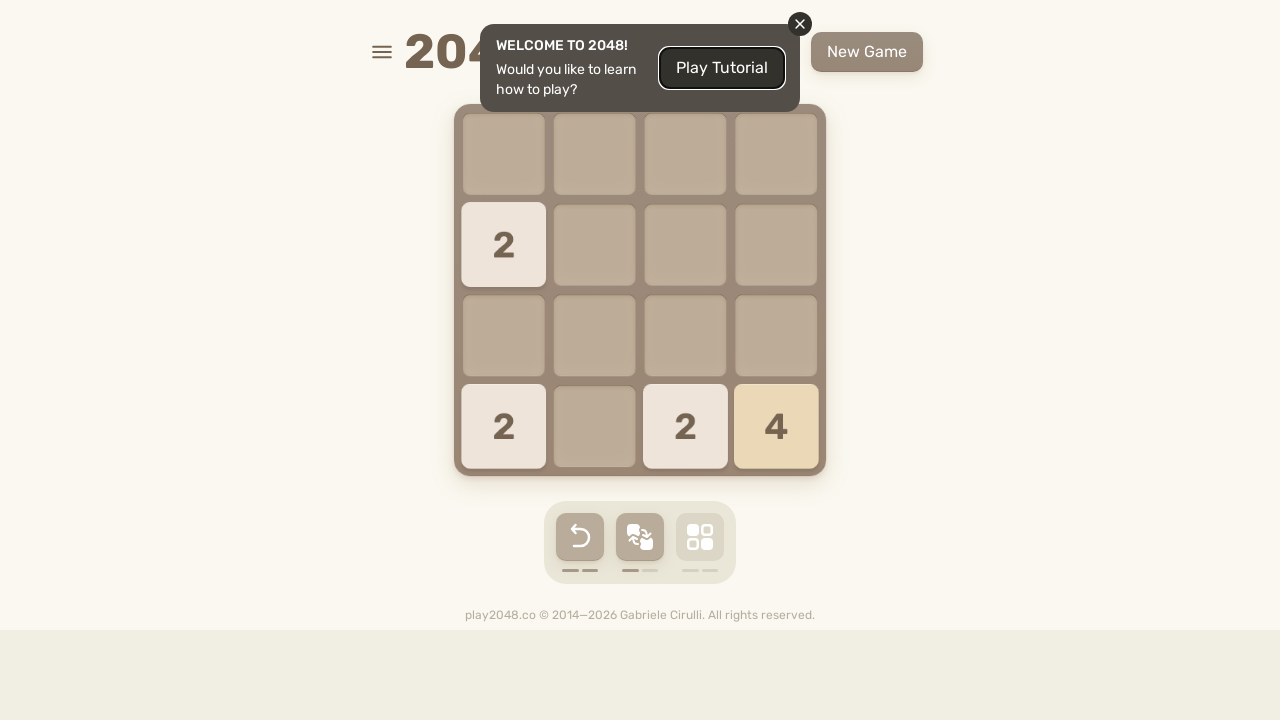

Pressed ArrowUp key
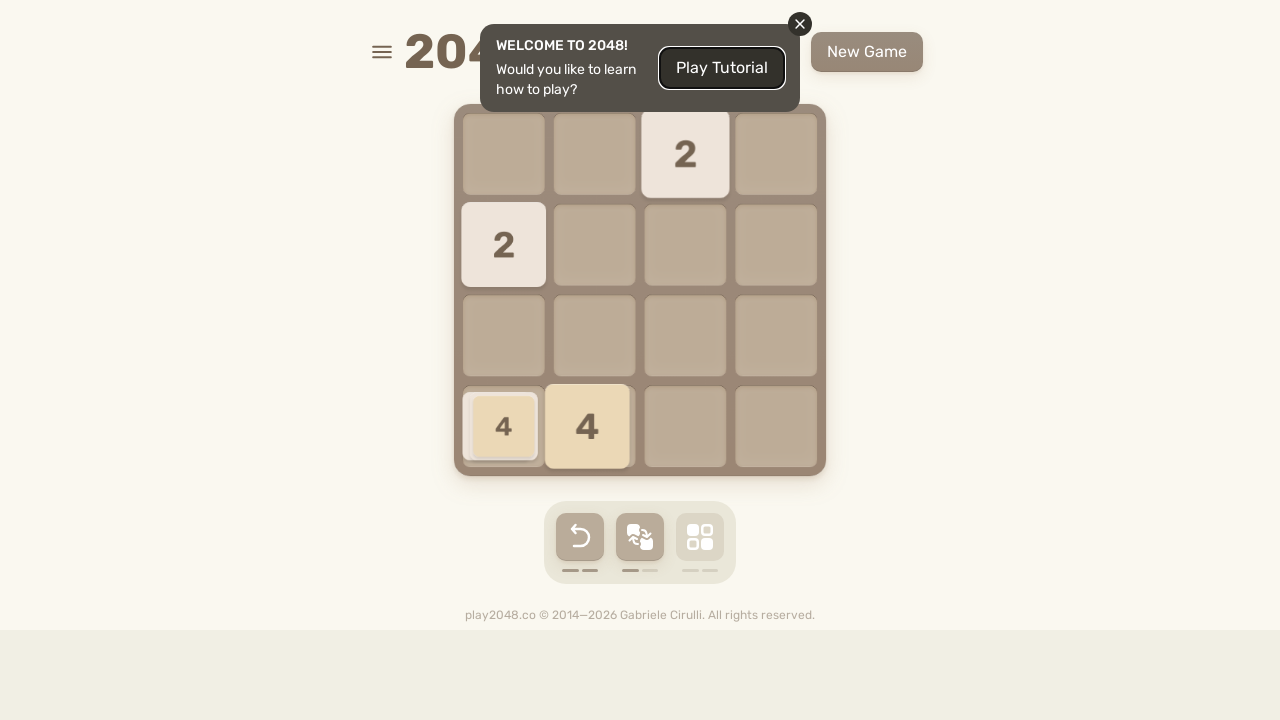

Pressed ArrowRight key
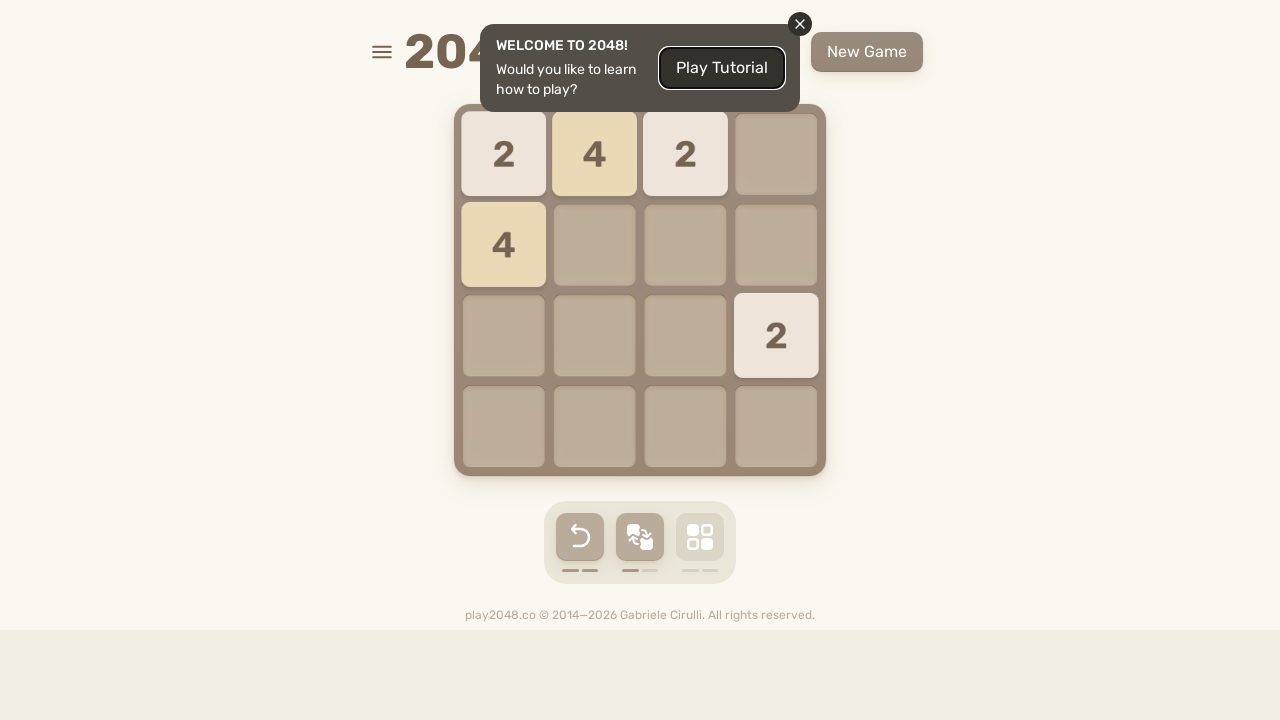

Pressed ArrowDown key
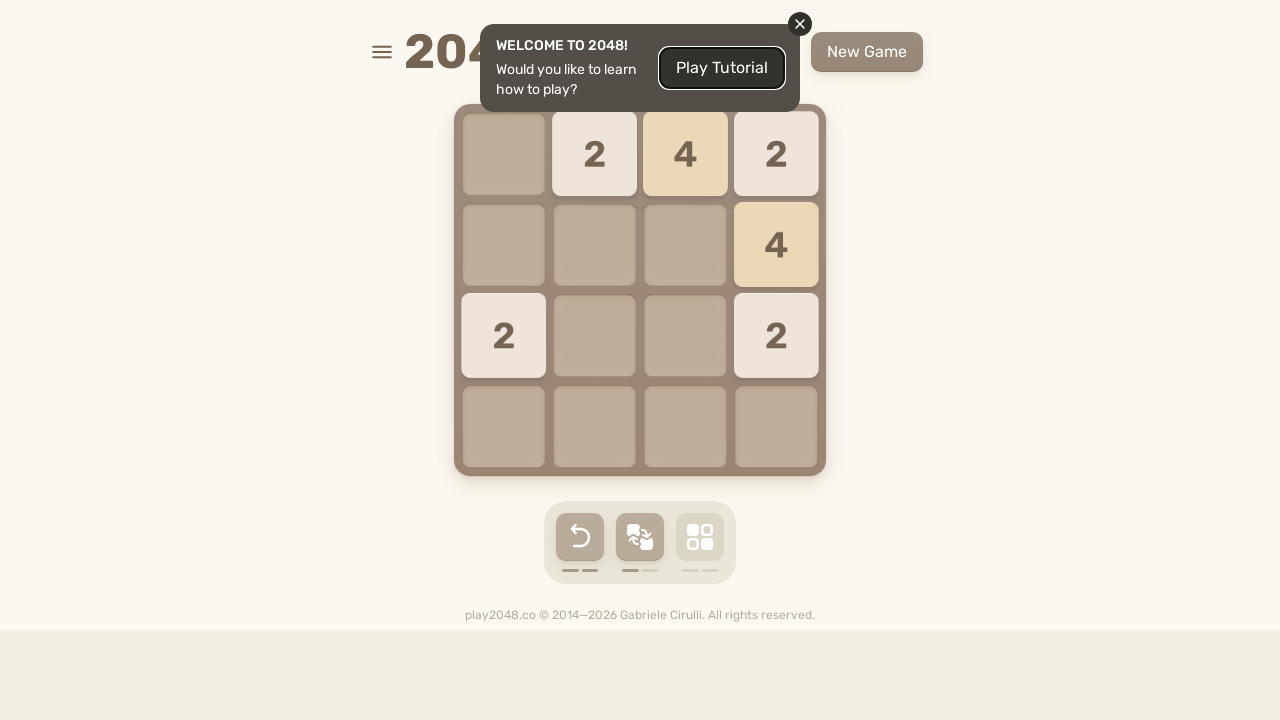

Pressed ArrowLeft key
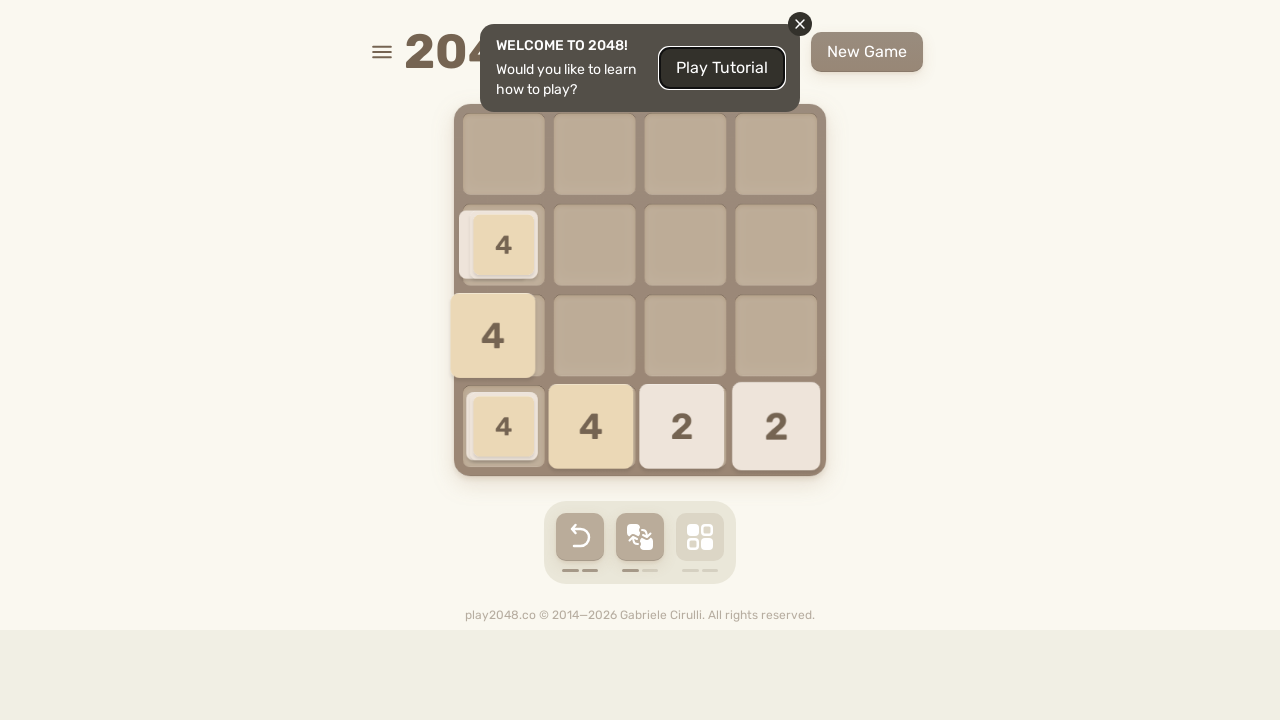

Pressed ArrowUp key
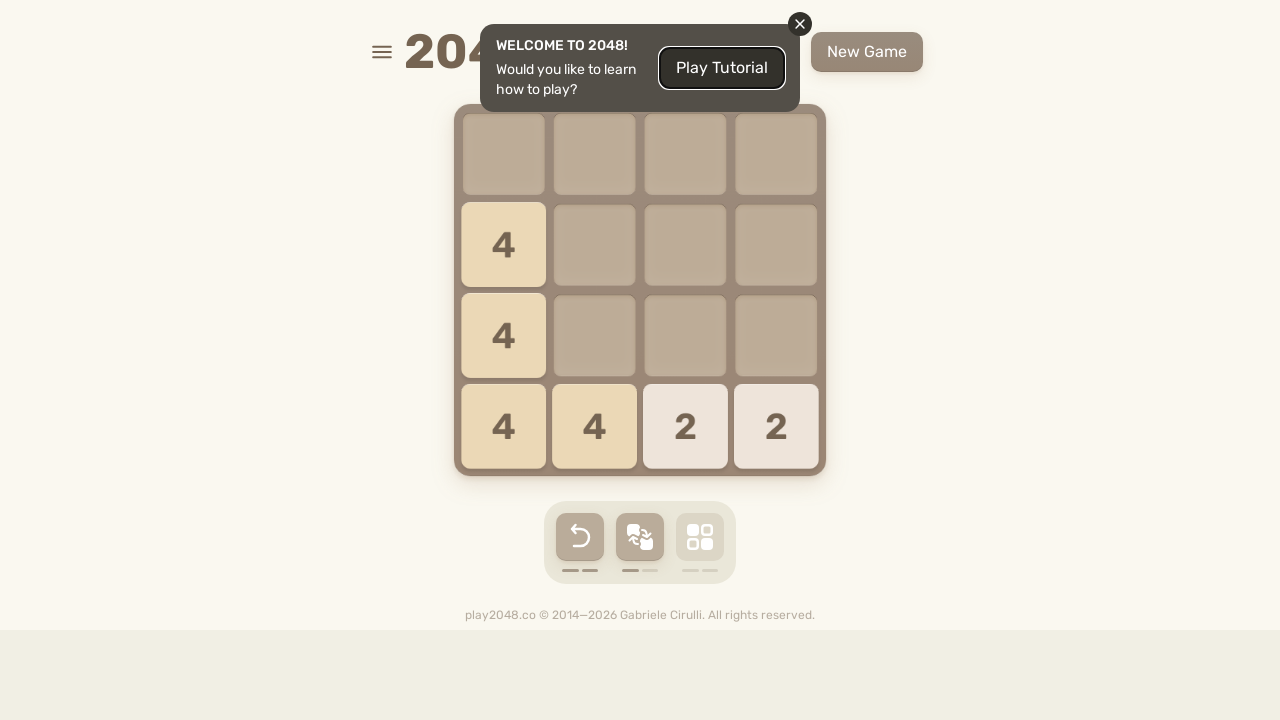

Pressed ArrowRight key
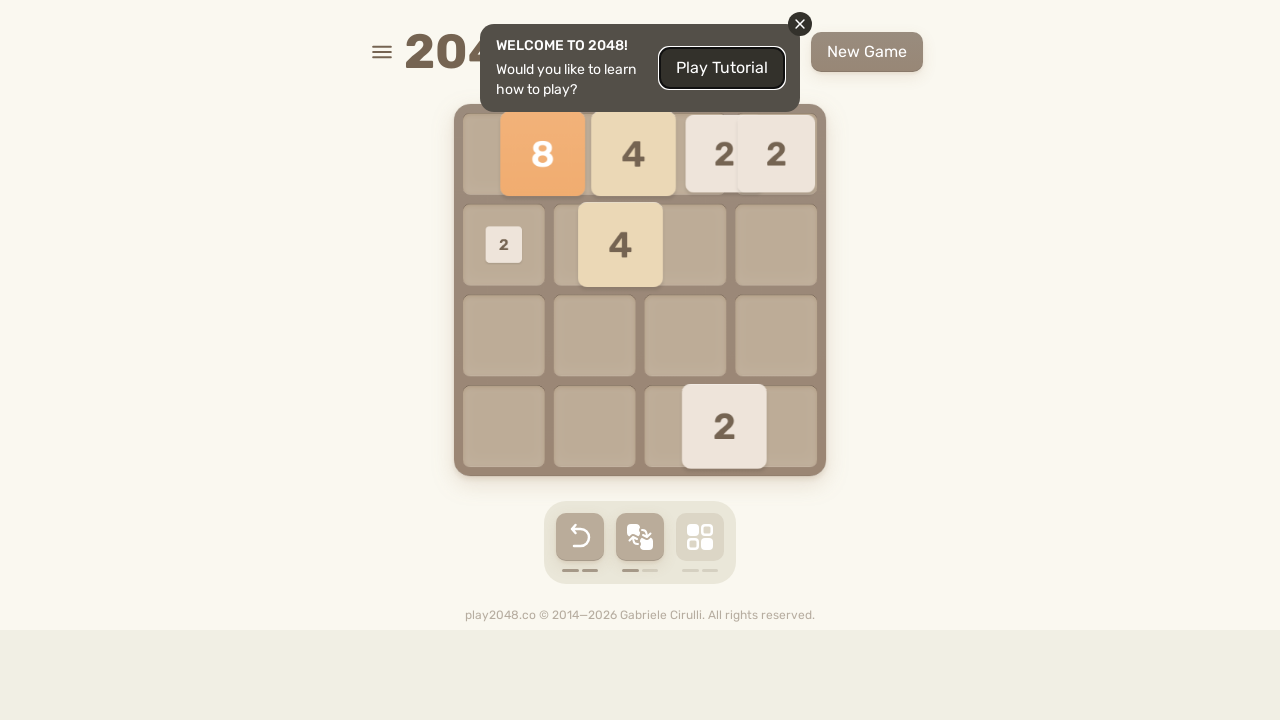

Pressed ArrowDown key
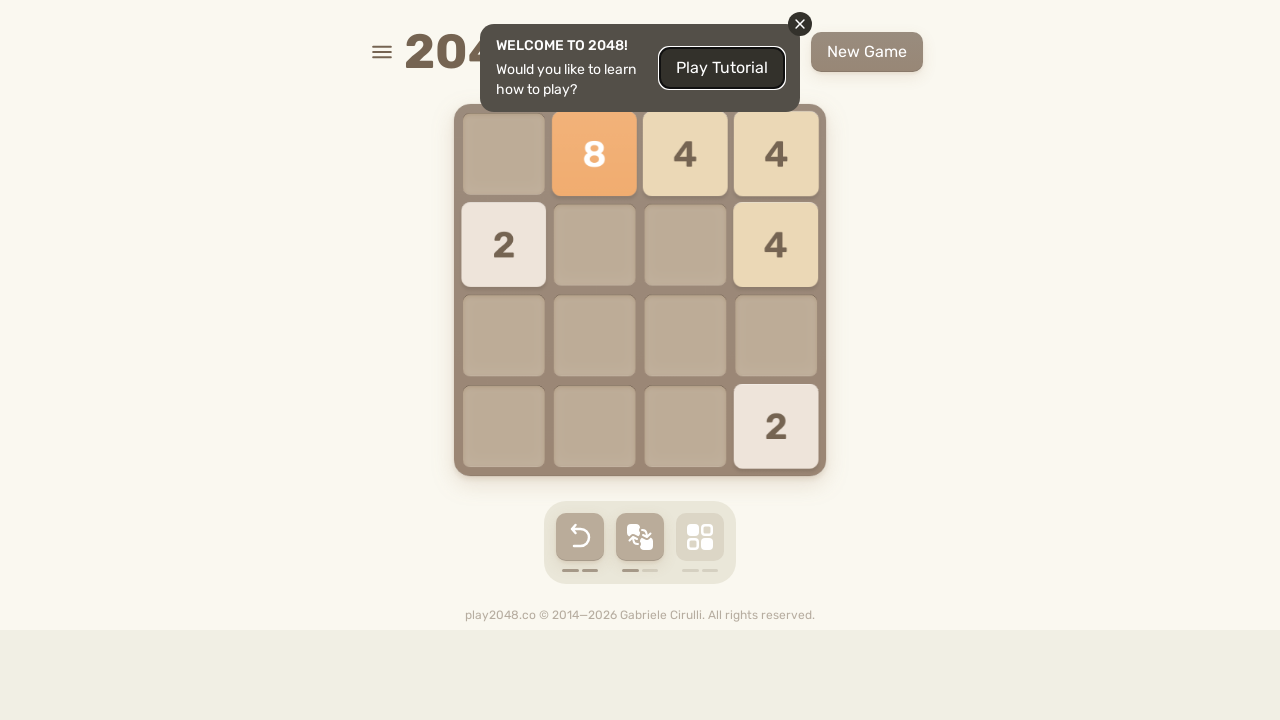

Pressed ArrowLeft key
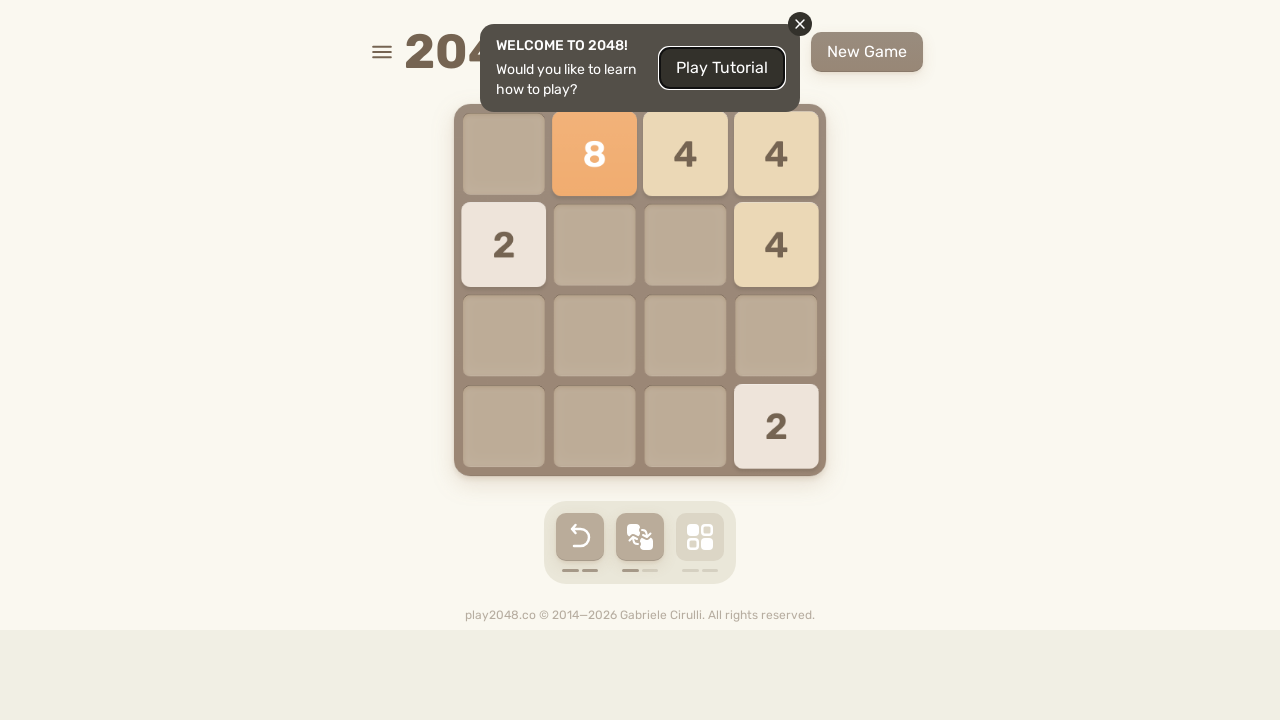

Pressed ArrowUp key
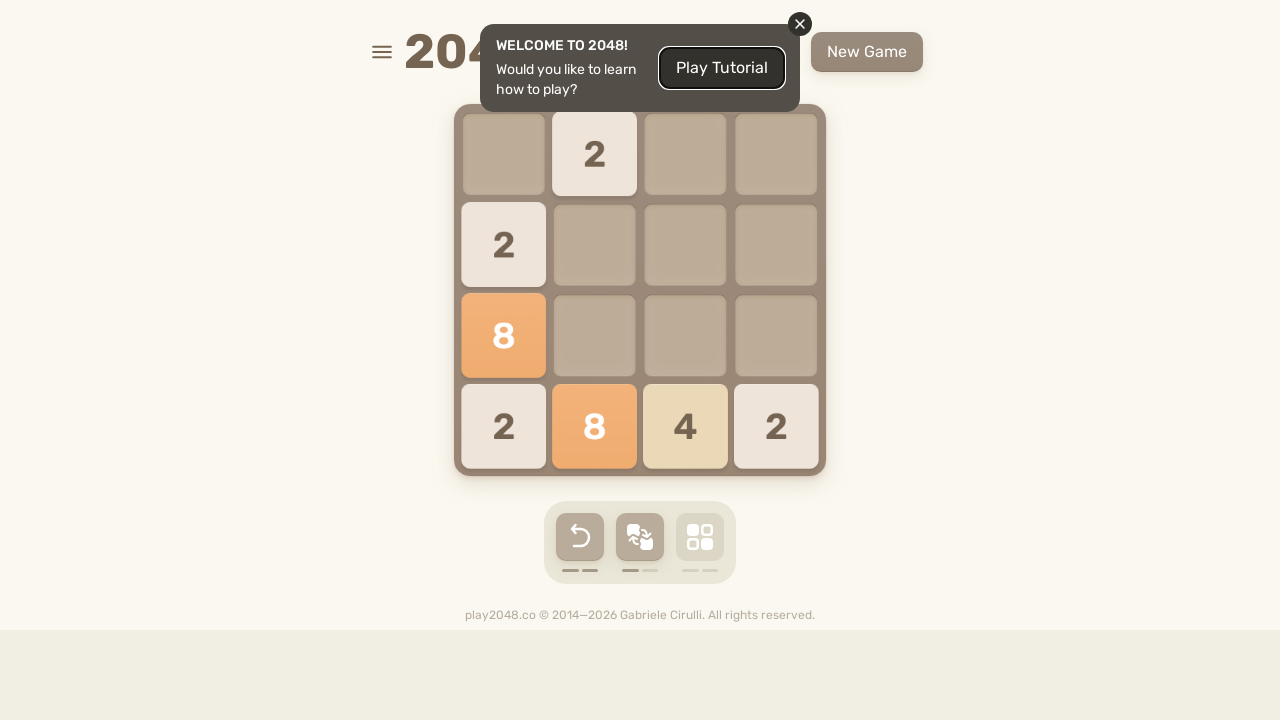

Pressed ArrowRight key
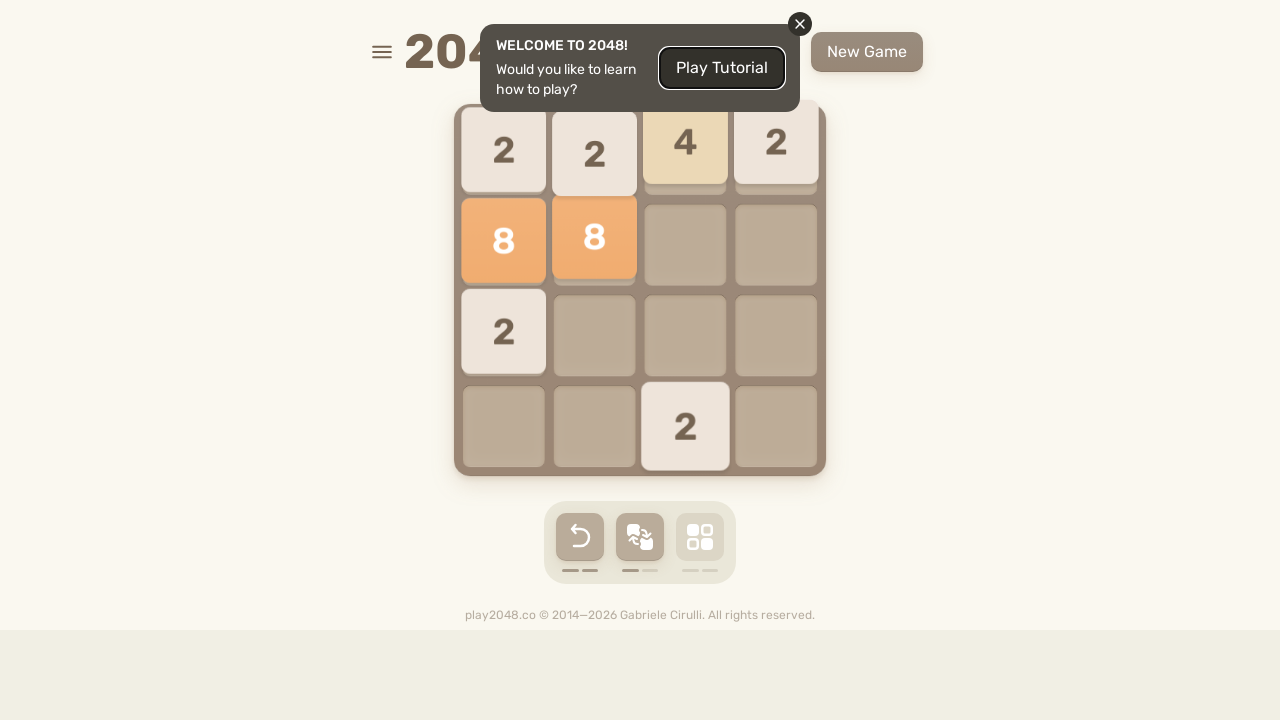

Pressed ArrowDown key
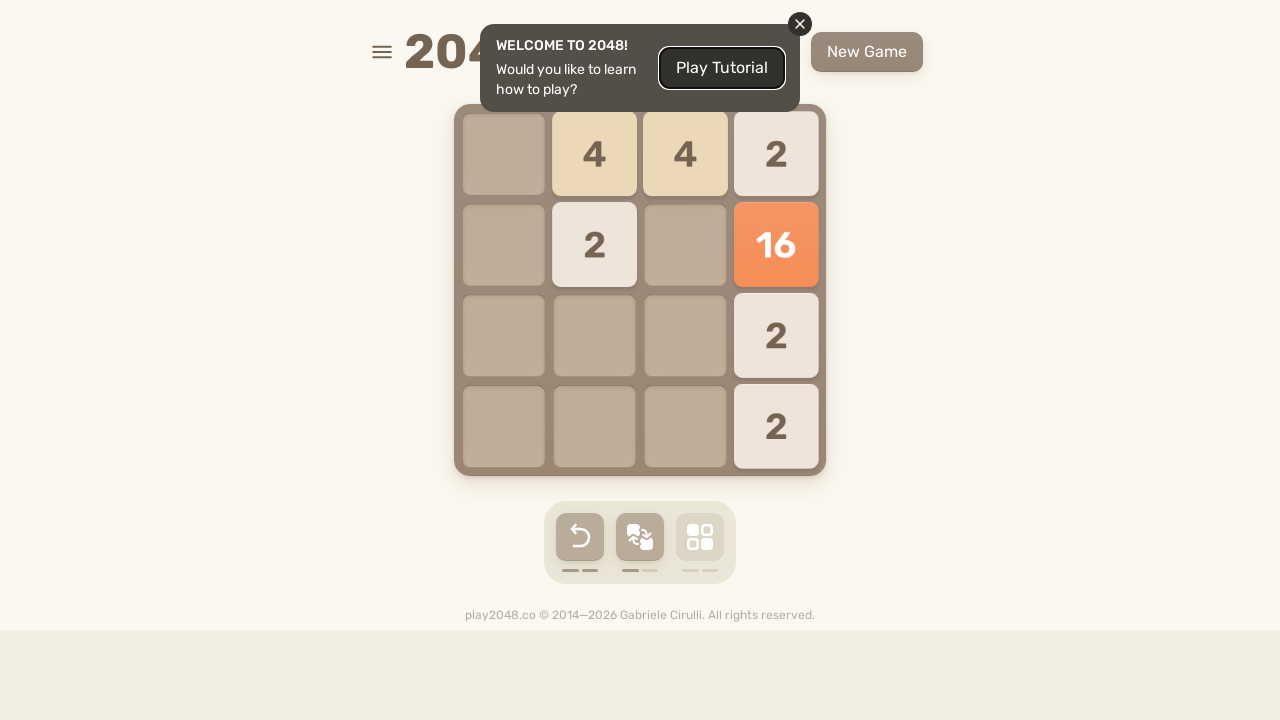

Pressed ArrowLeft key
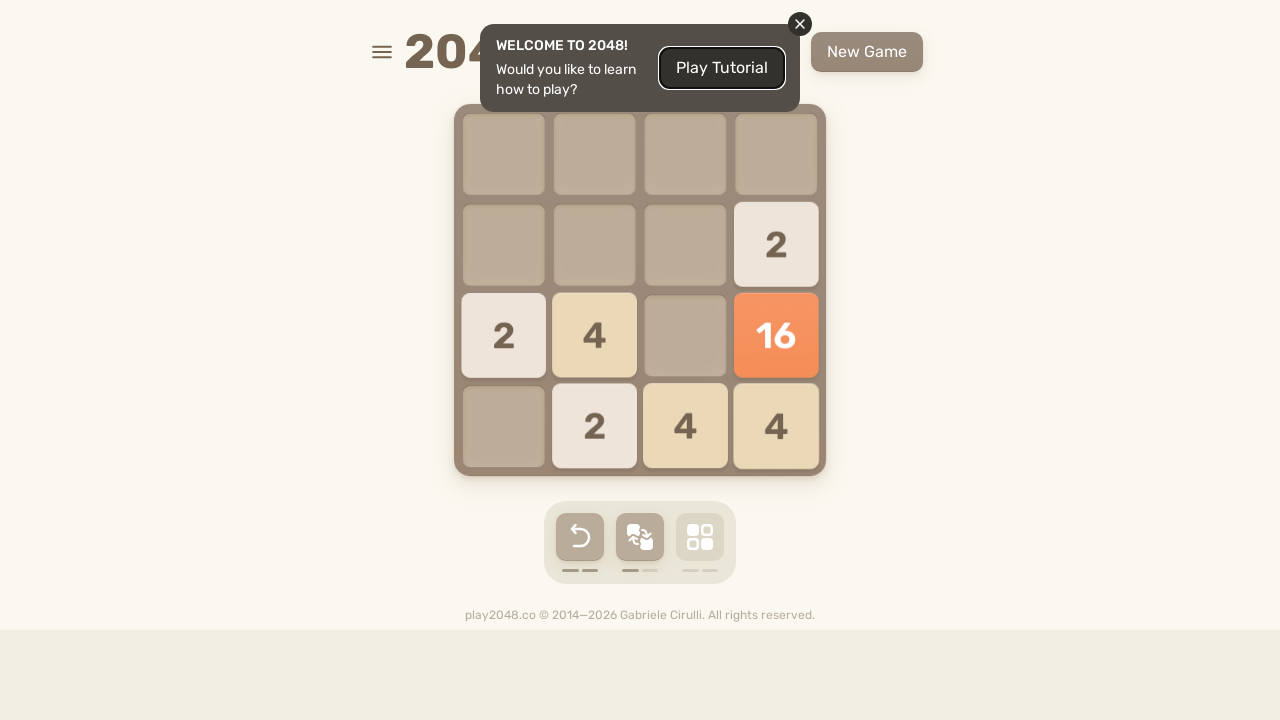

Pressed ArrowUp key
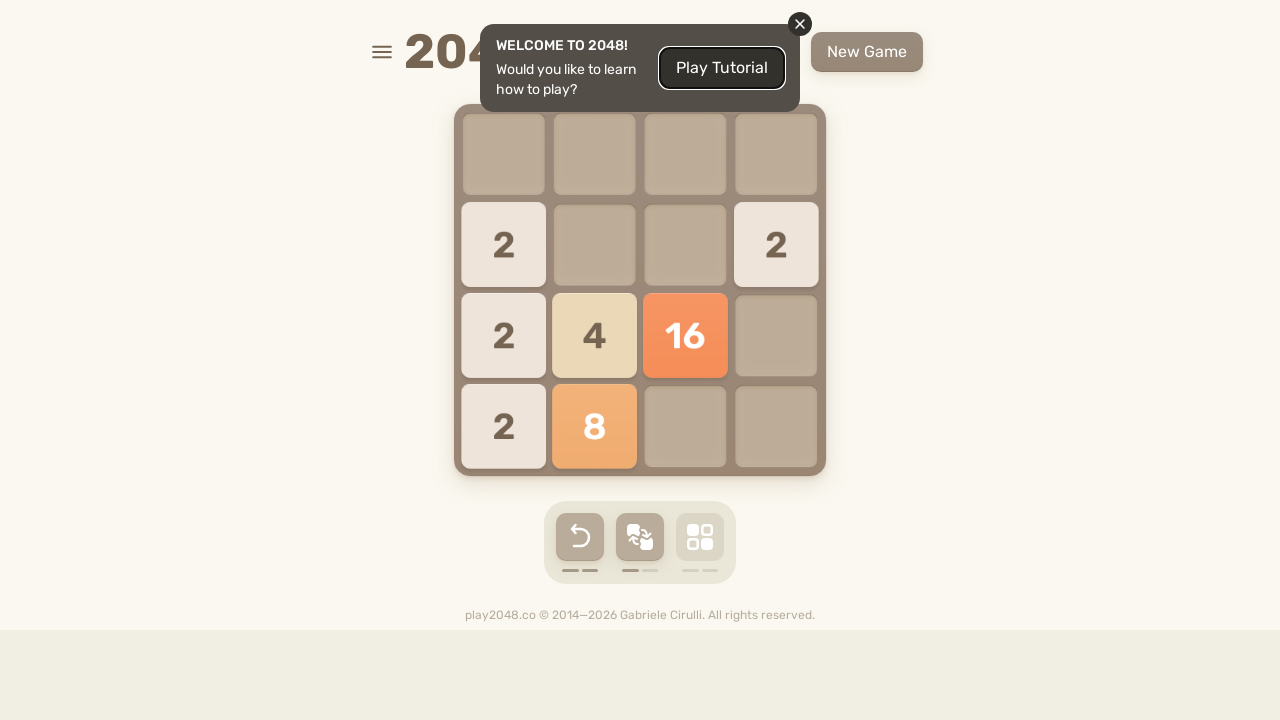

Pressed ArrowRight key
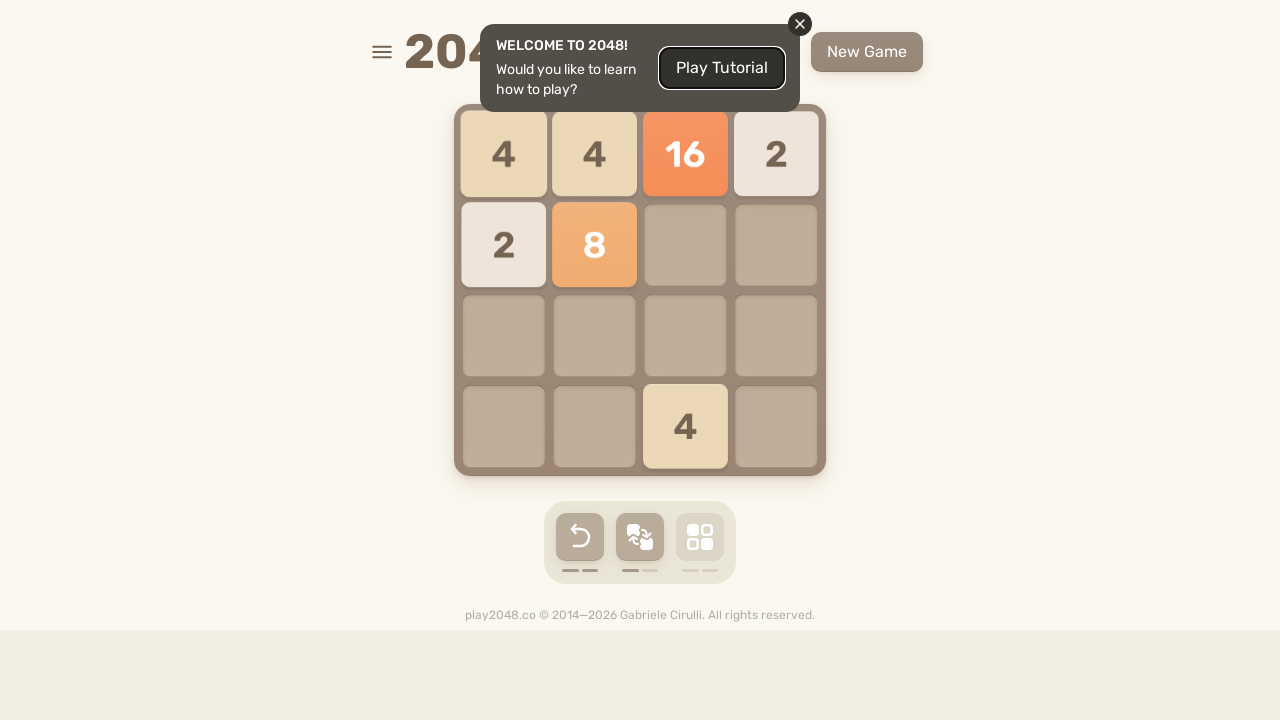

Pressed ArrowDown key
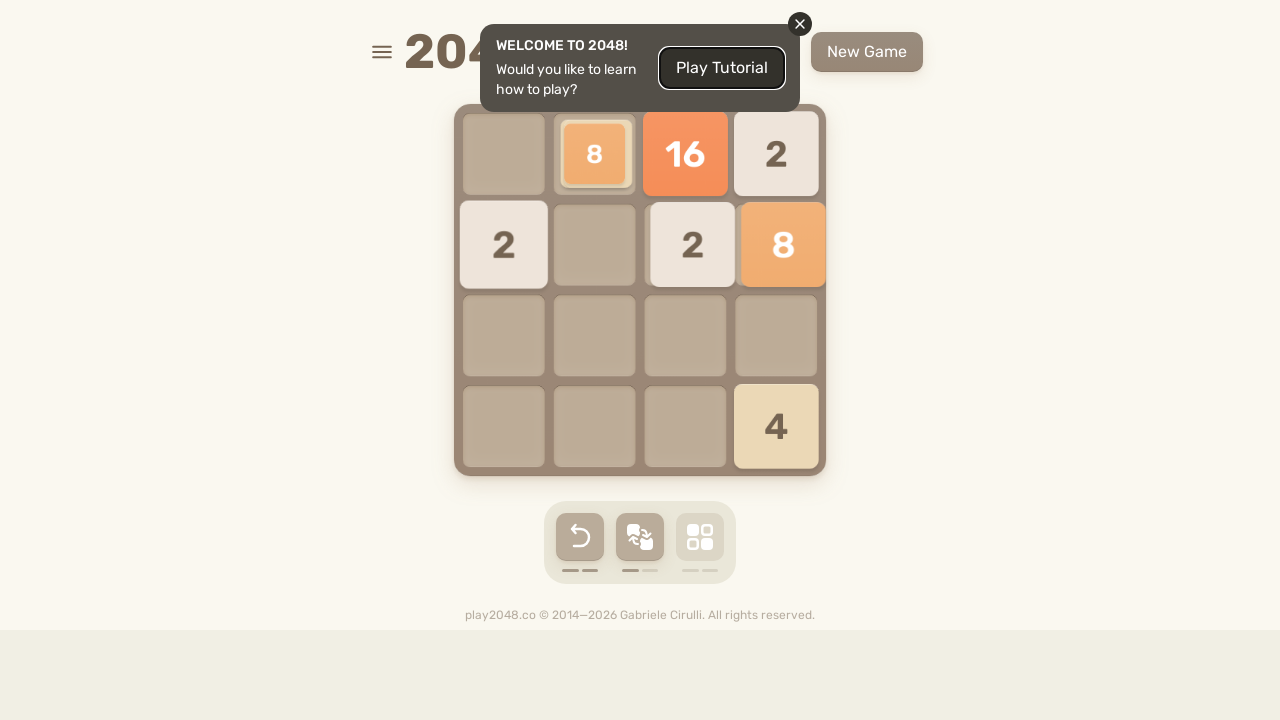

Pressed ArrowLeft key
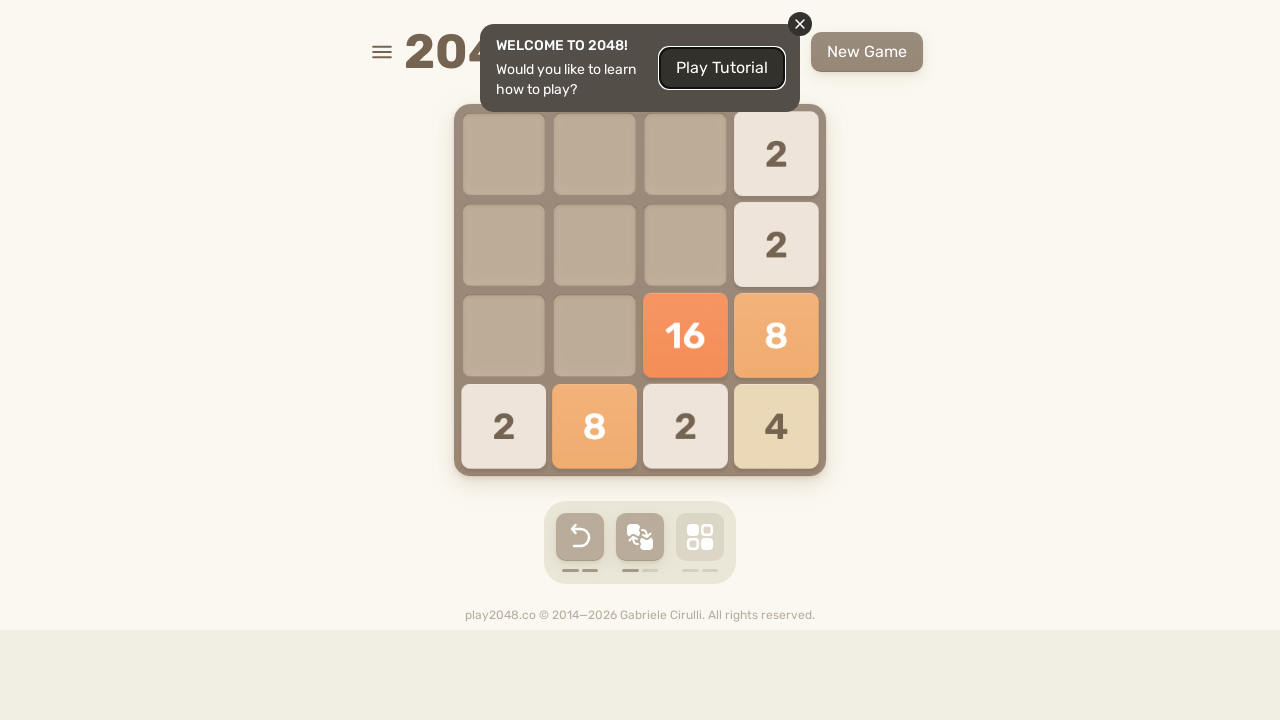

Pressed ArrowUp key
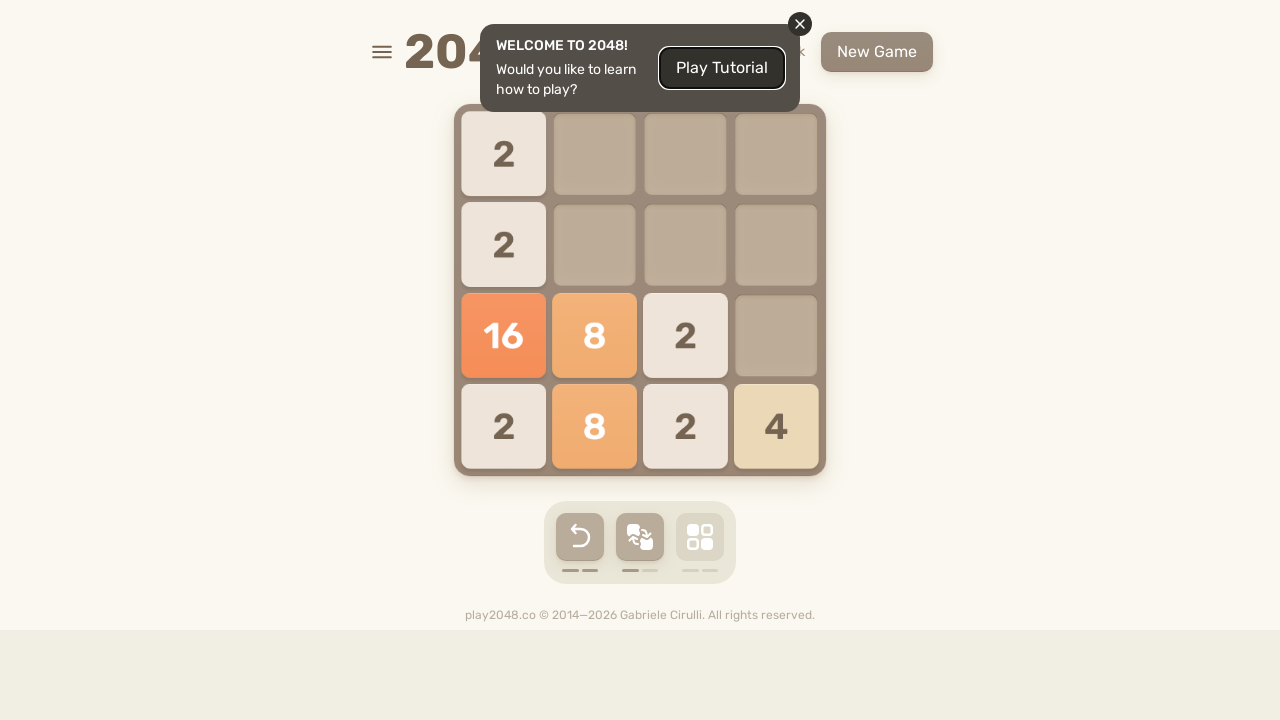

Pressed ArrowRight key
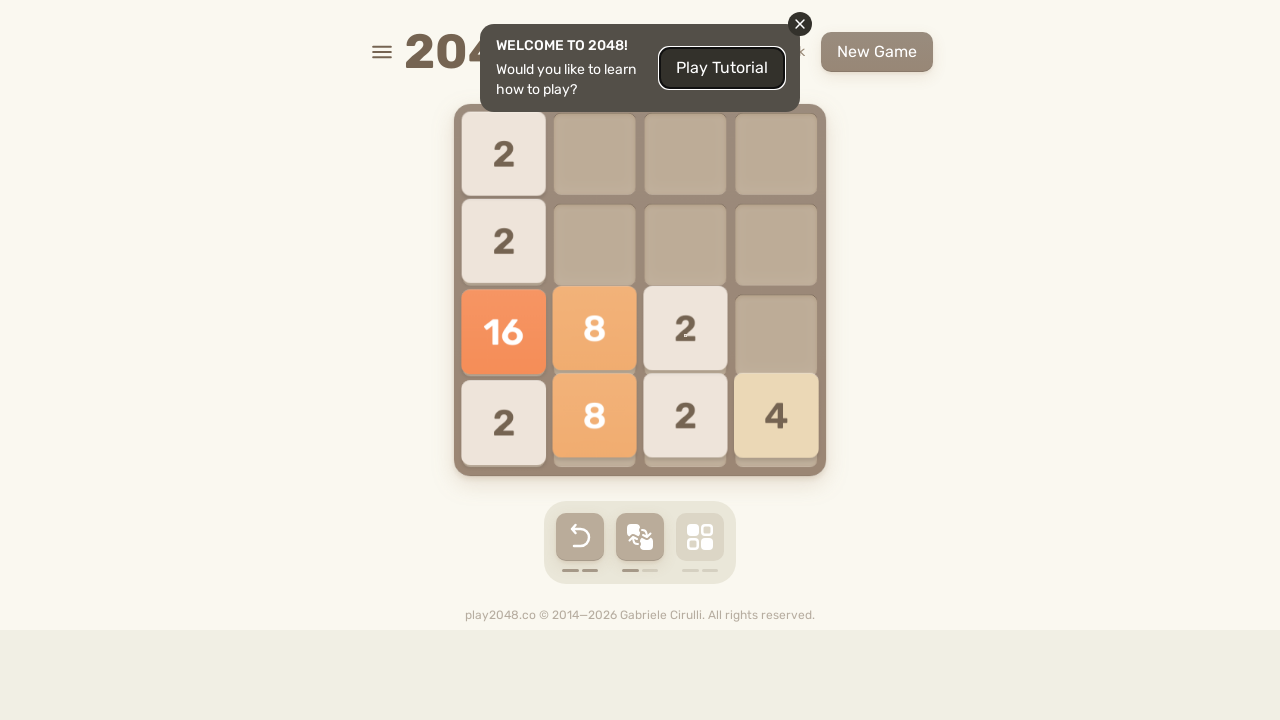

Pressed ArrowDown key
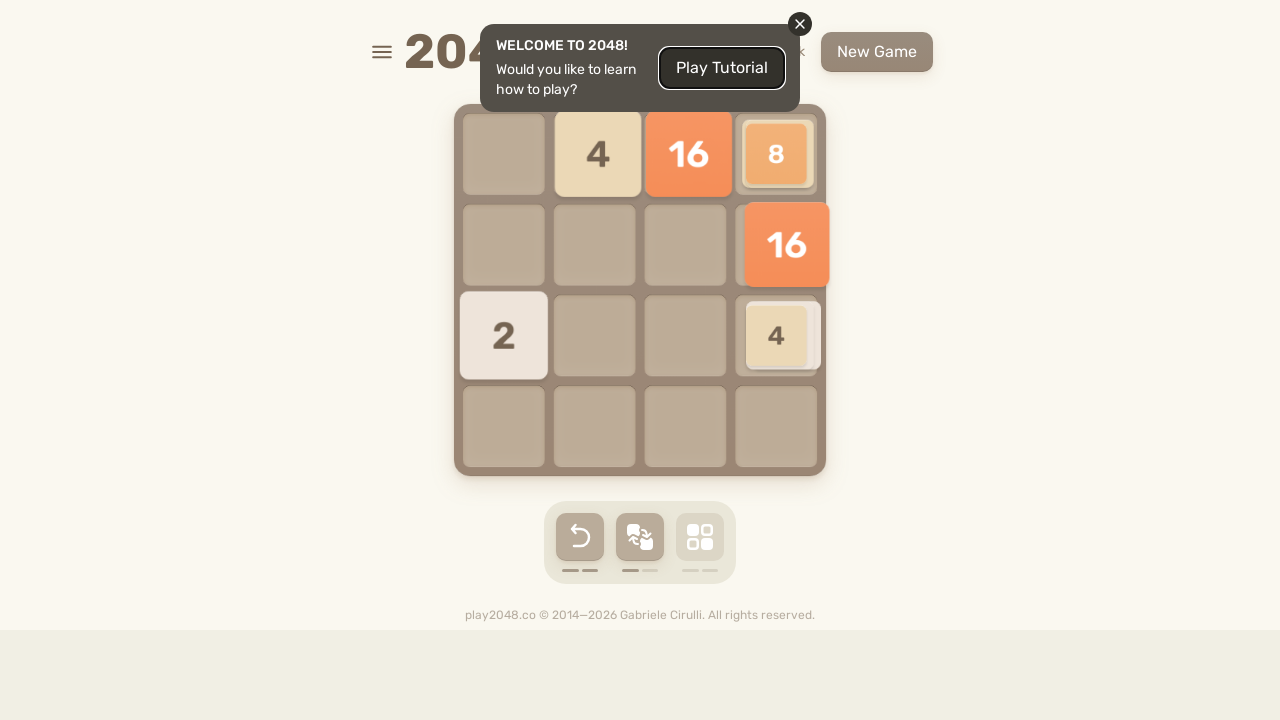

Pressed ArrowLeft key
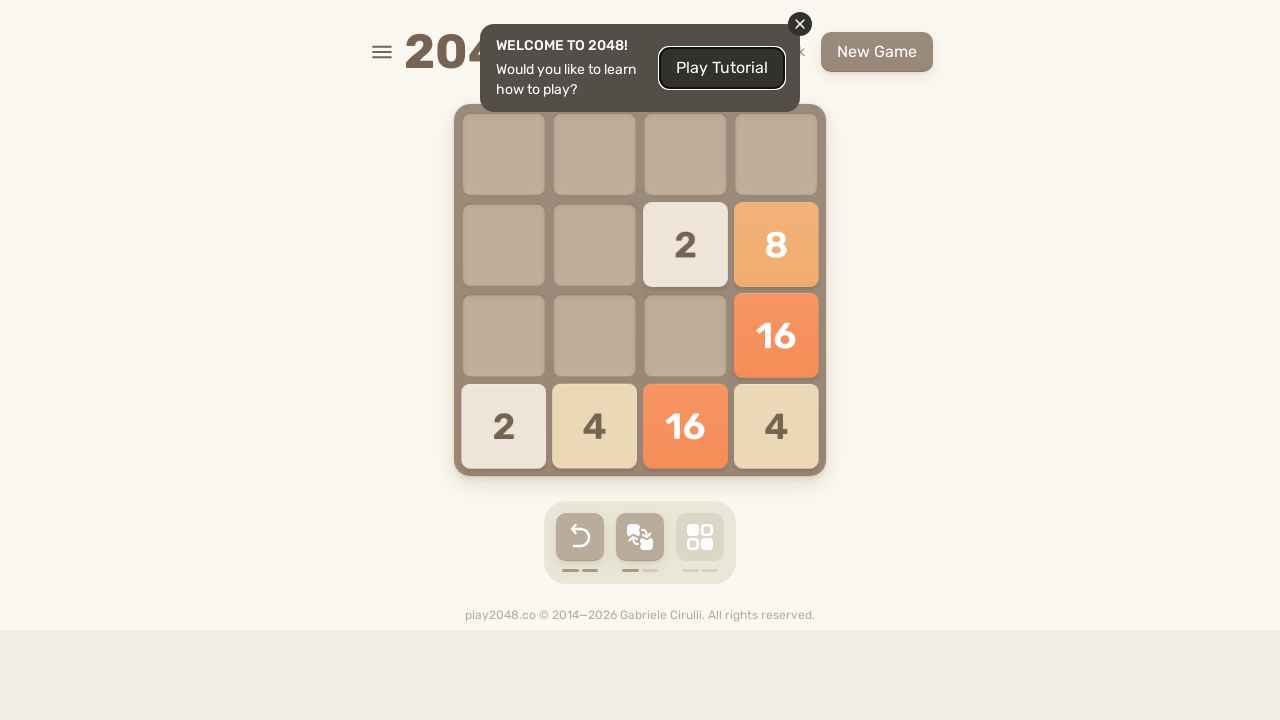

Pressed ArrowUp key
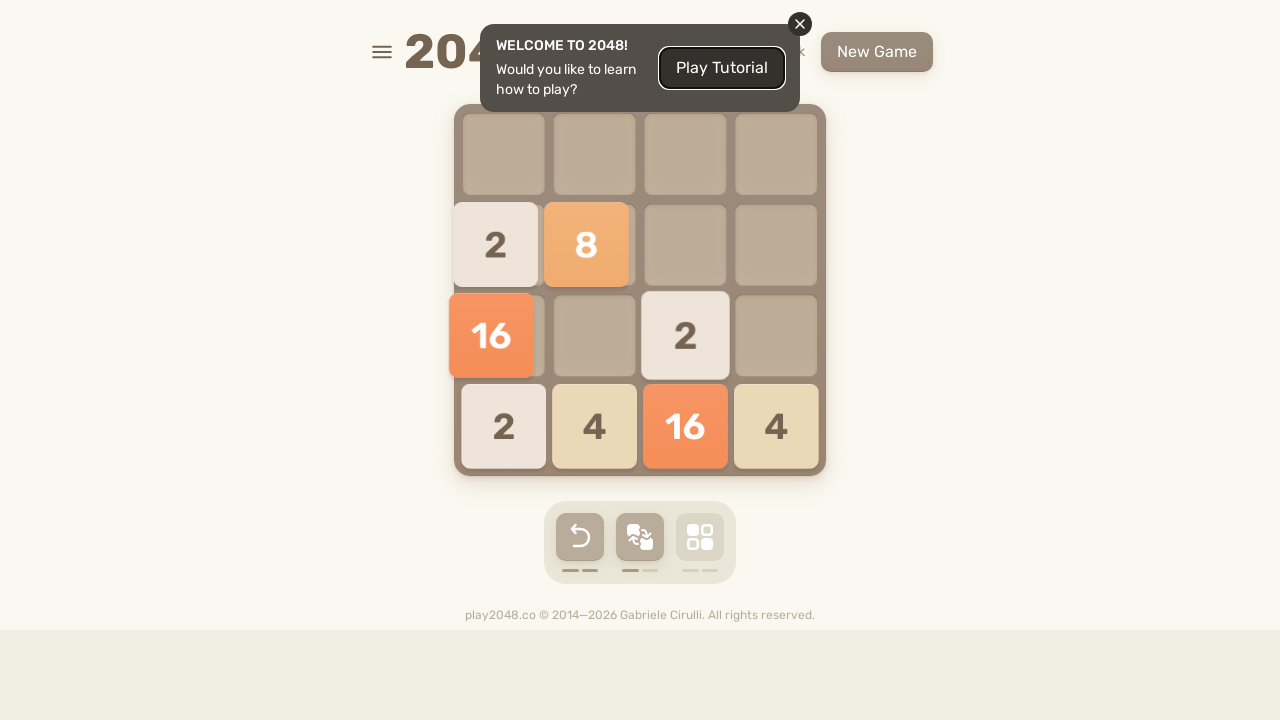

Pressed ArrowRight key
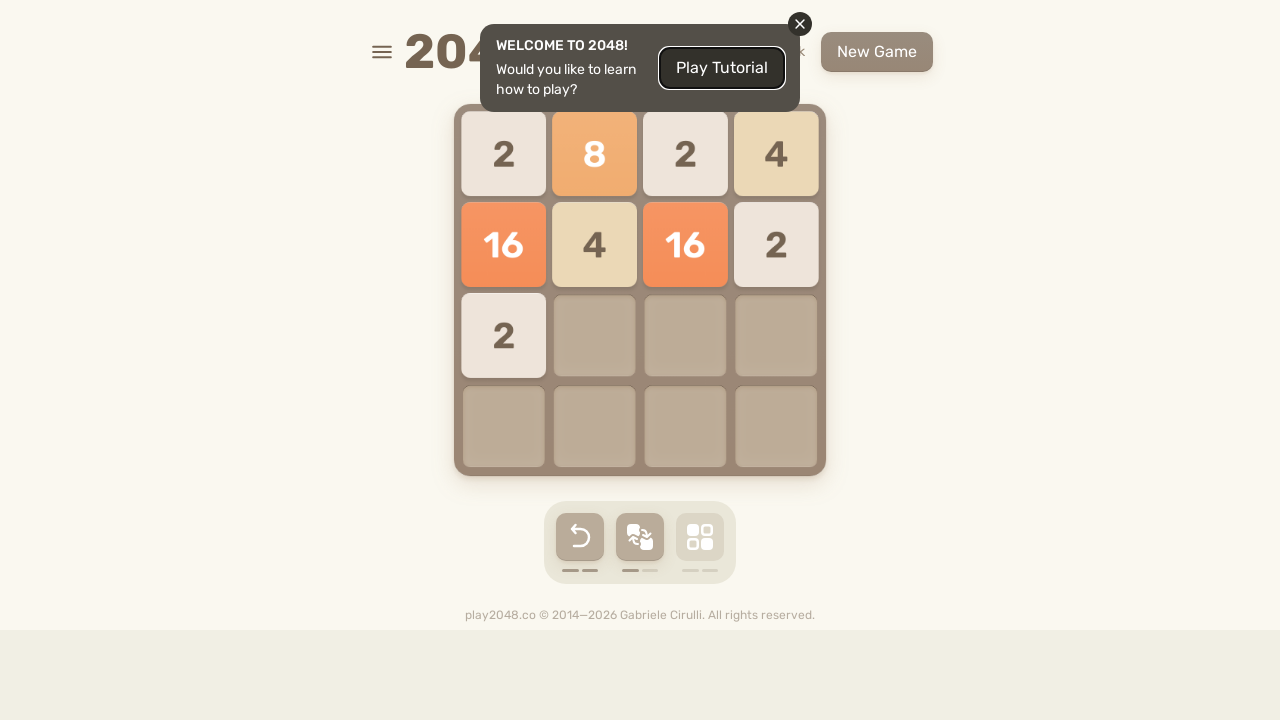

Pressed ArrowDown key
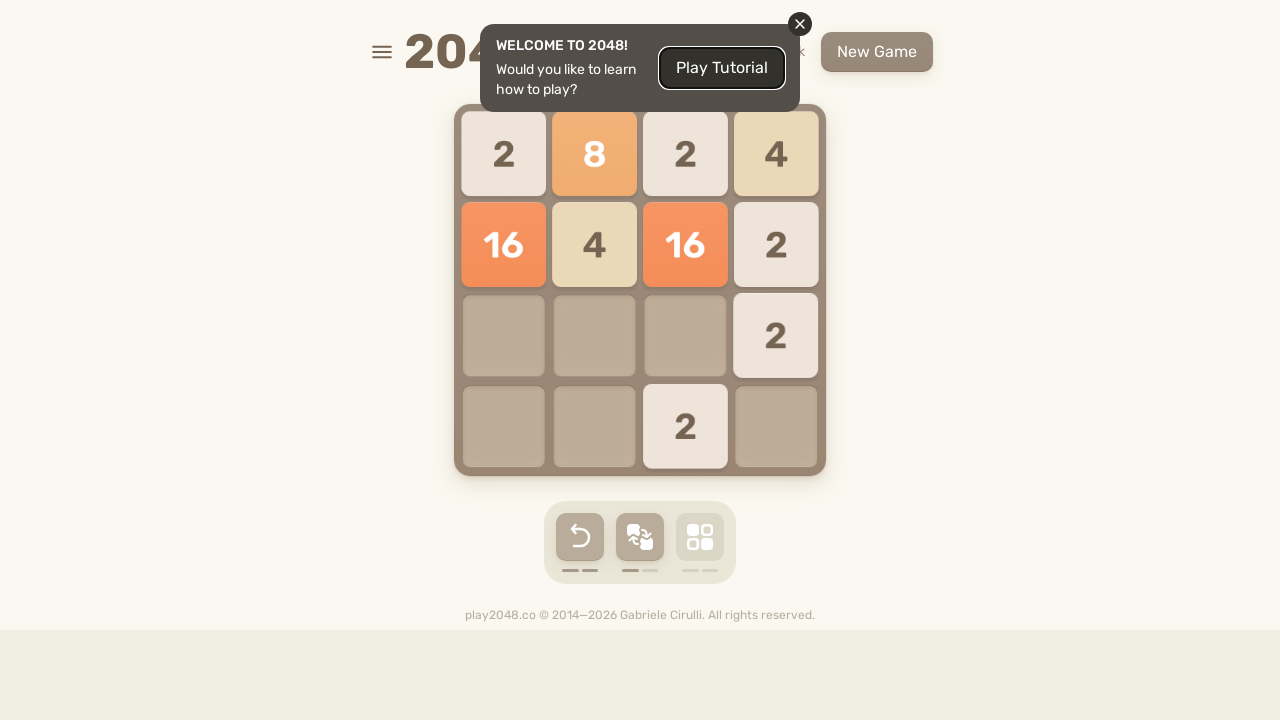

Pressed ArrowLeft key
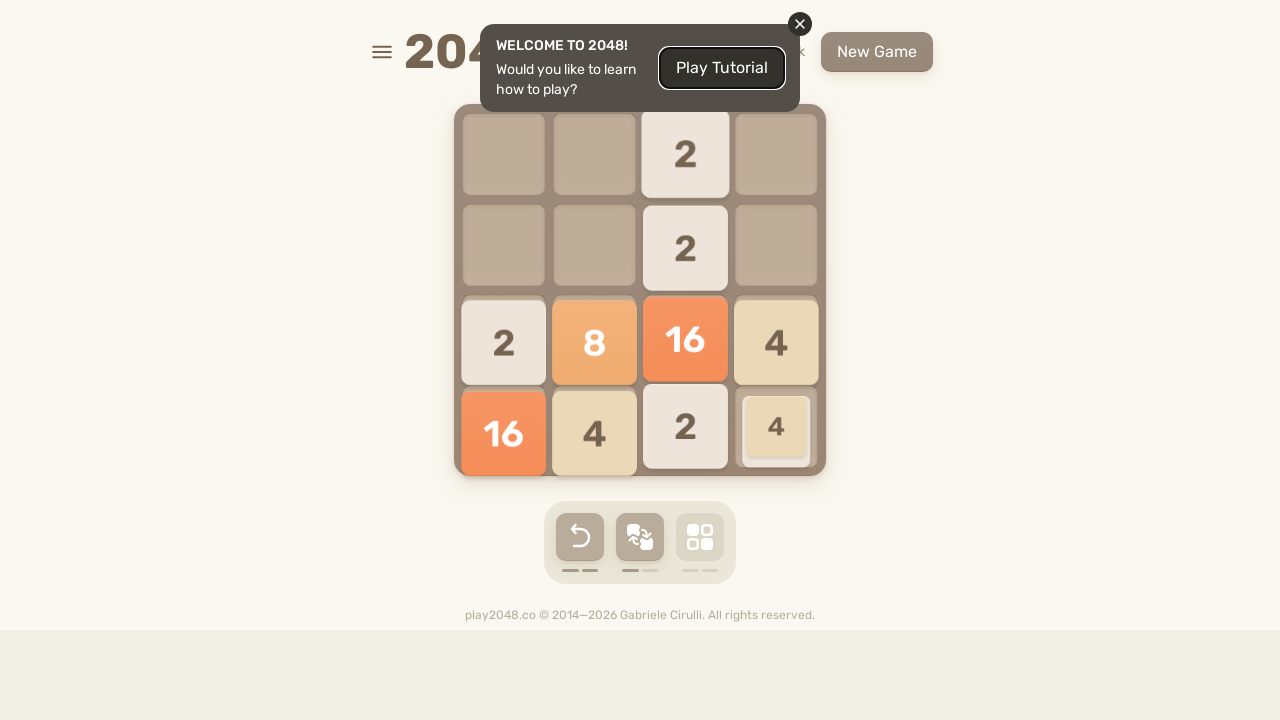

Pressed ArrowUp key
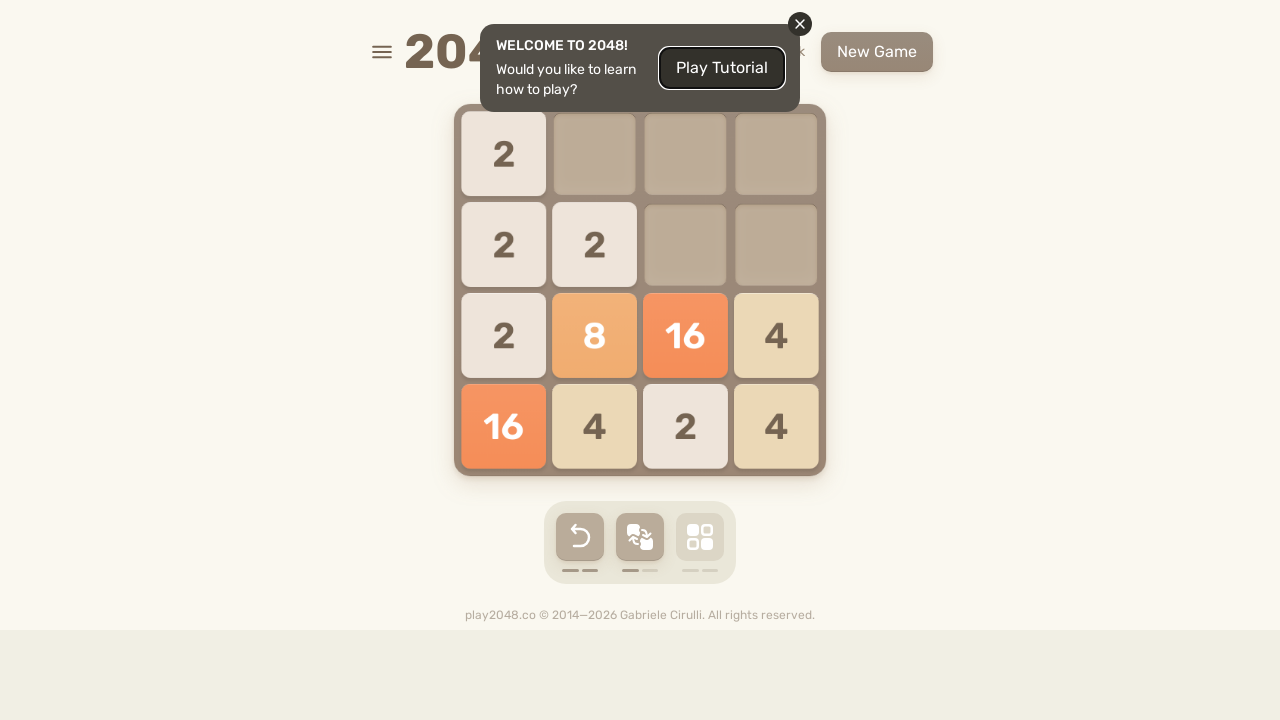

Pressed ArrowRight key
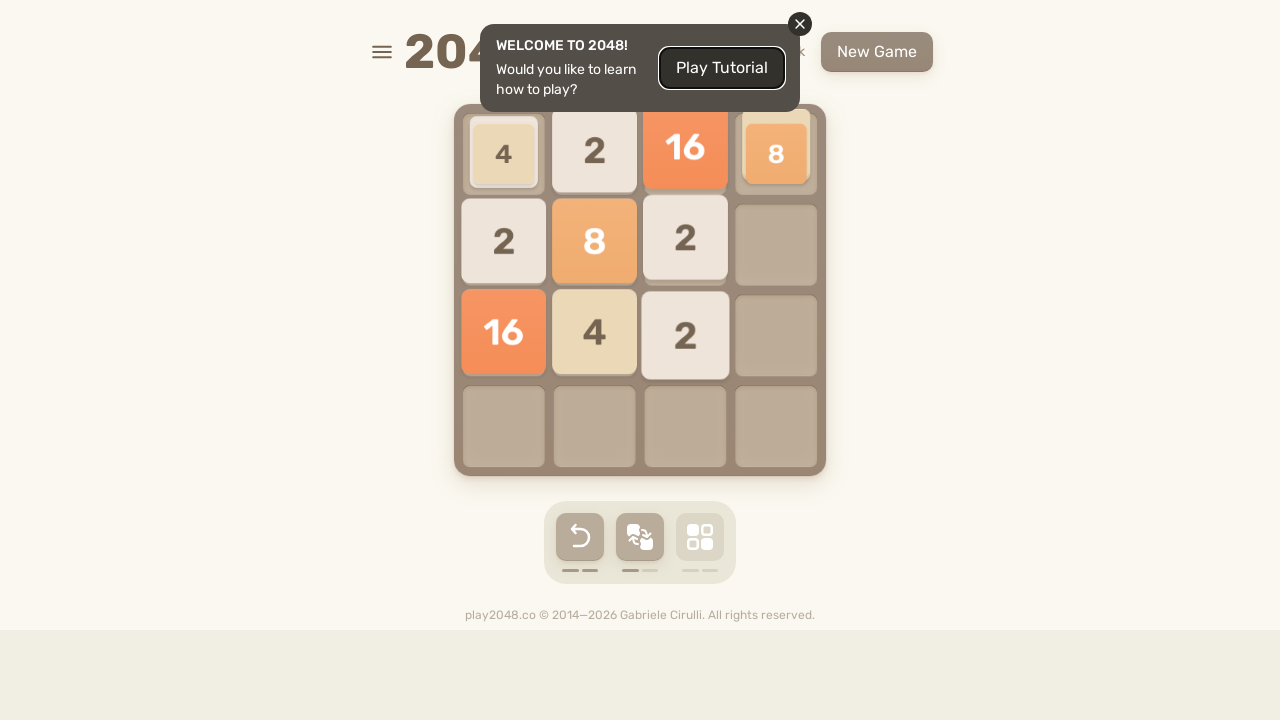

Pressed ArrowDown key
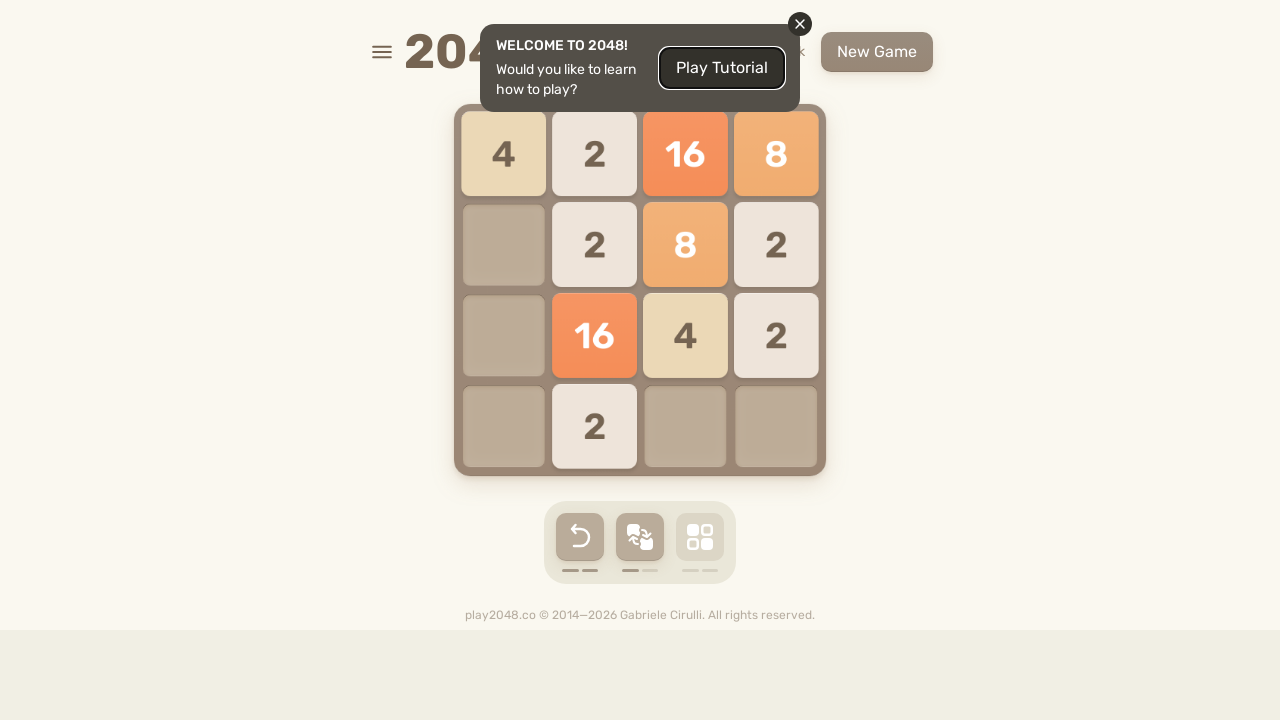

Pressed ArrowLeft key
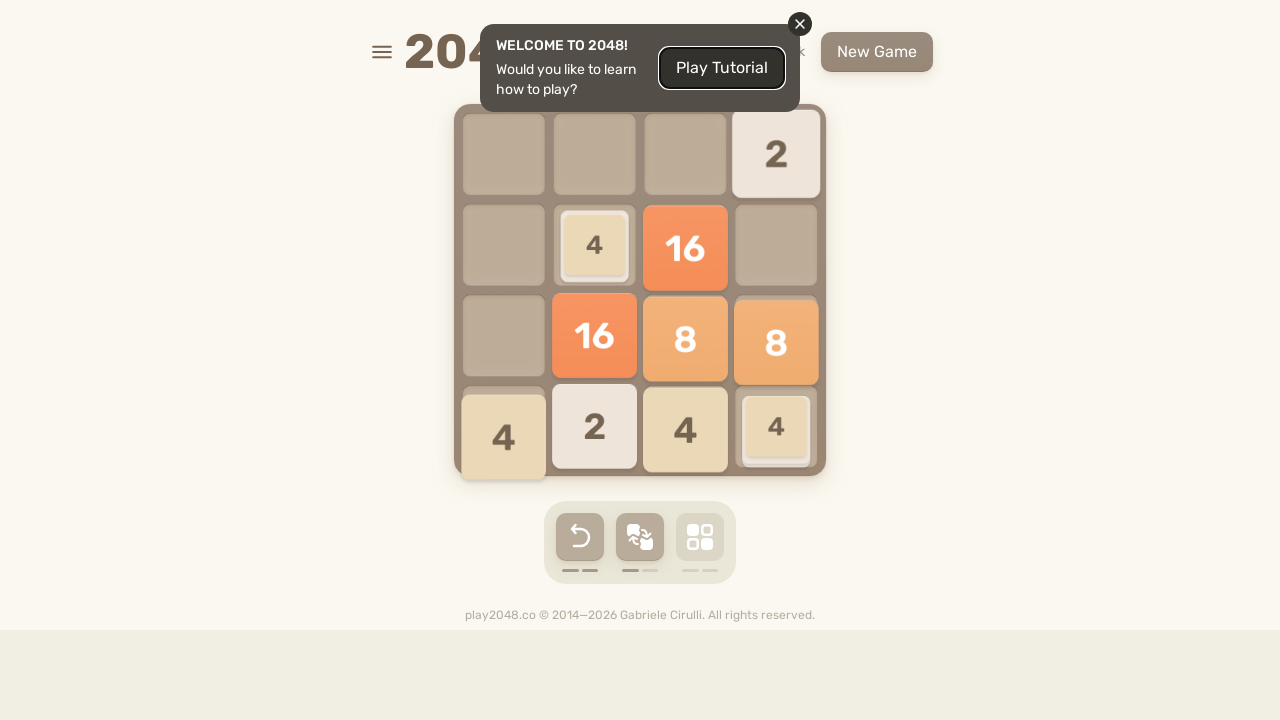

Pressed ArrowUp key
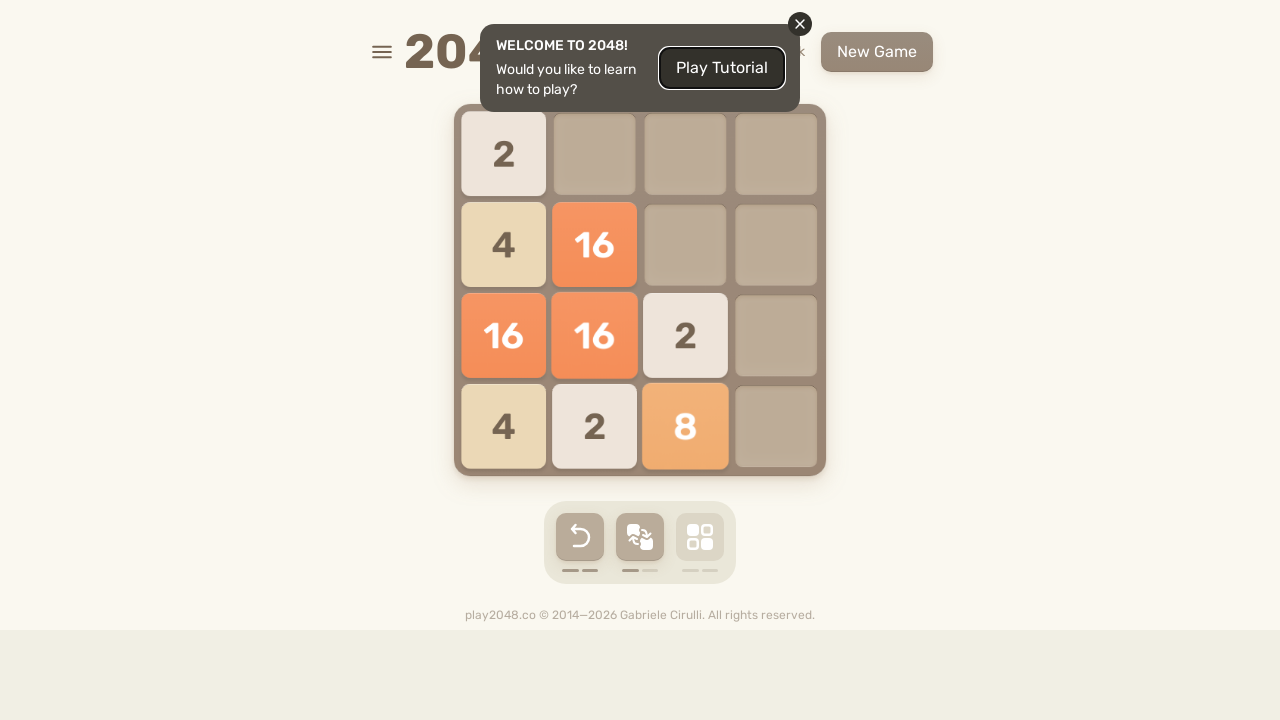

Pressed ArrowRight key
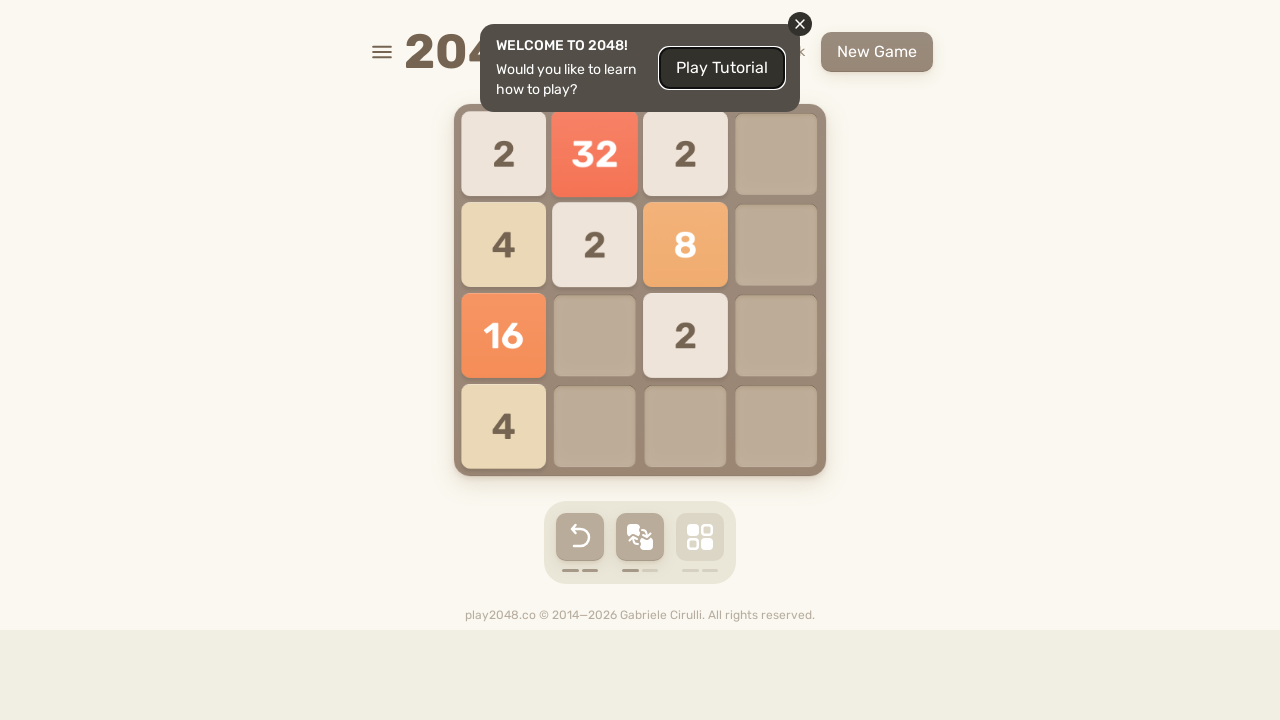

Pressed ArrowDown key
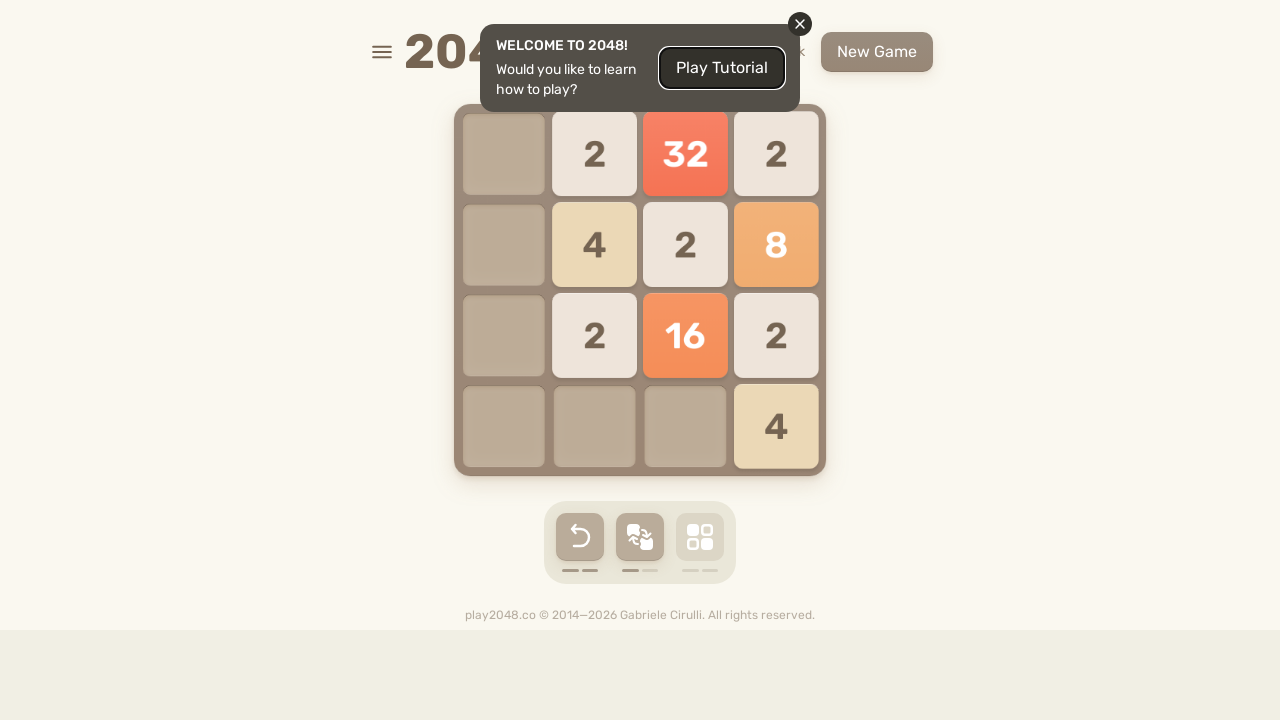

Pressed ArrowLeft key
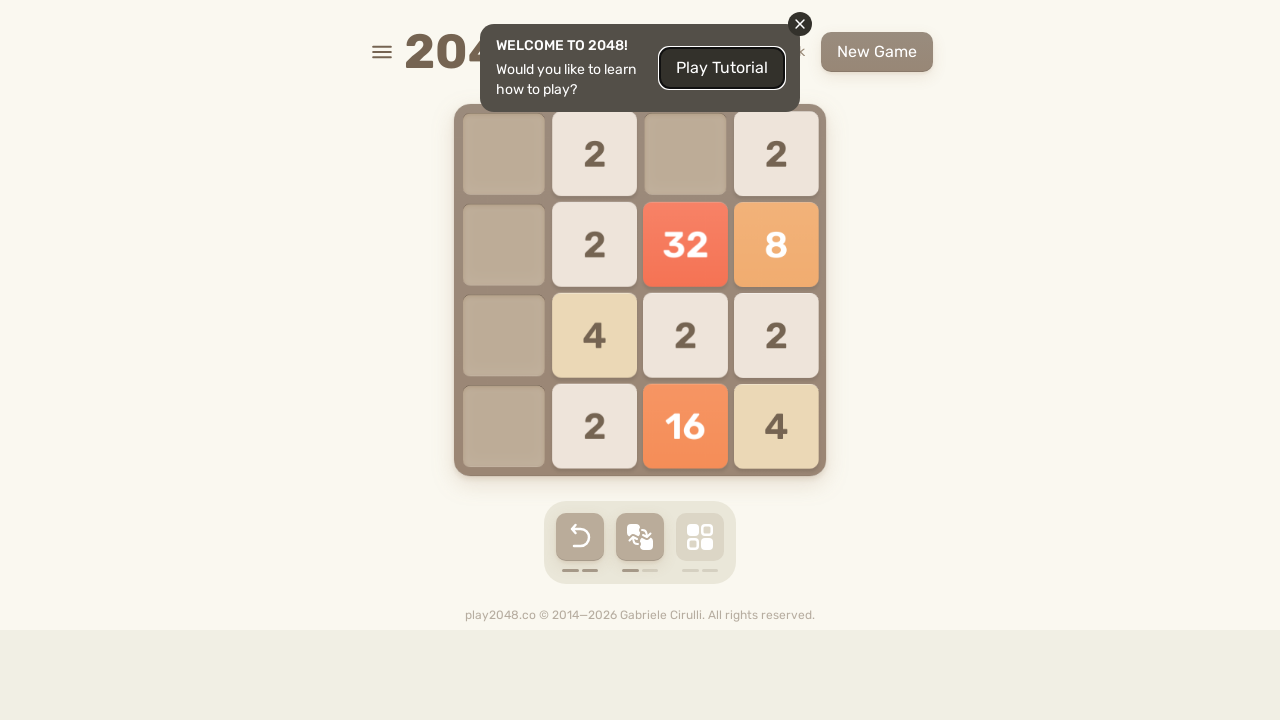

Pressed ArrowUp key
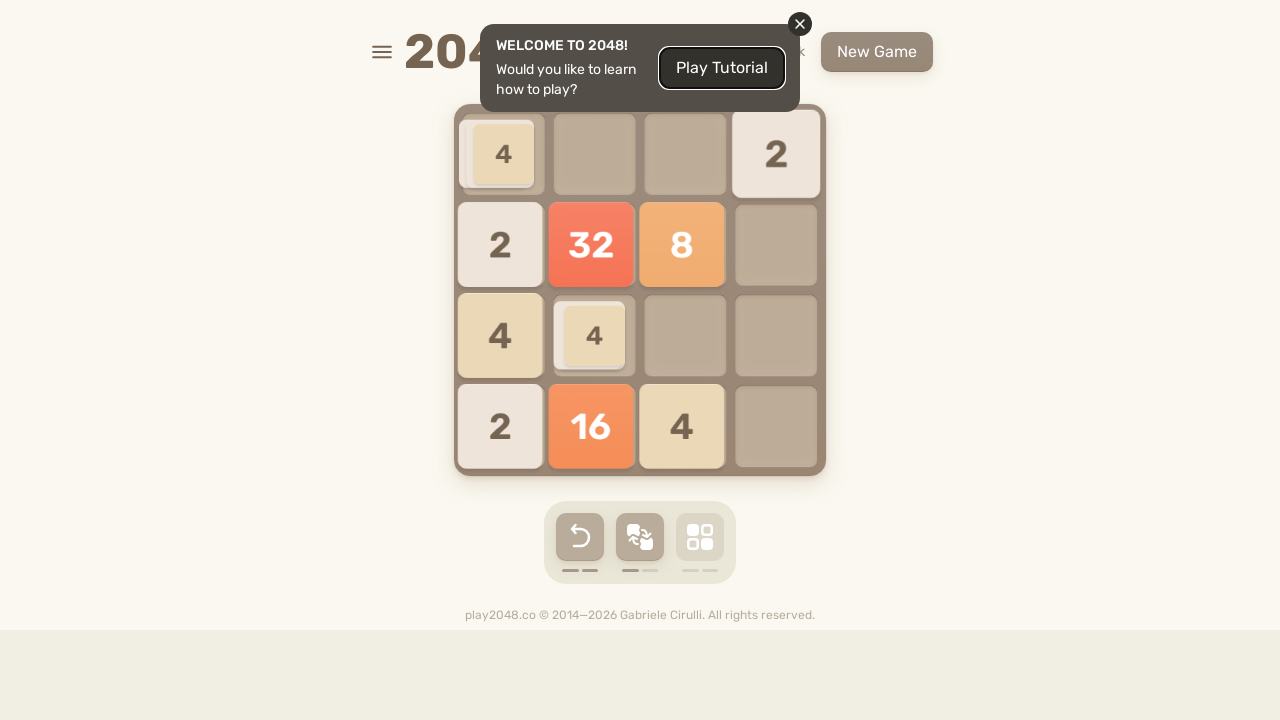

Pressed ArrowRight key
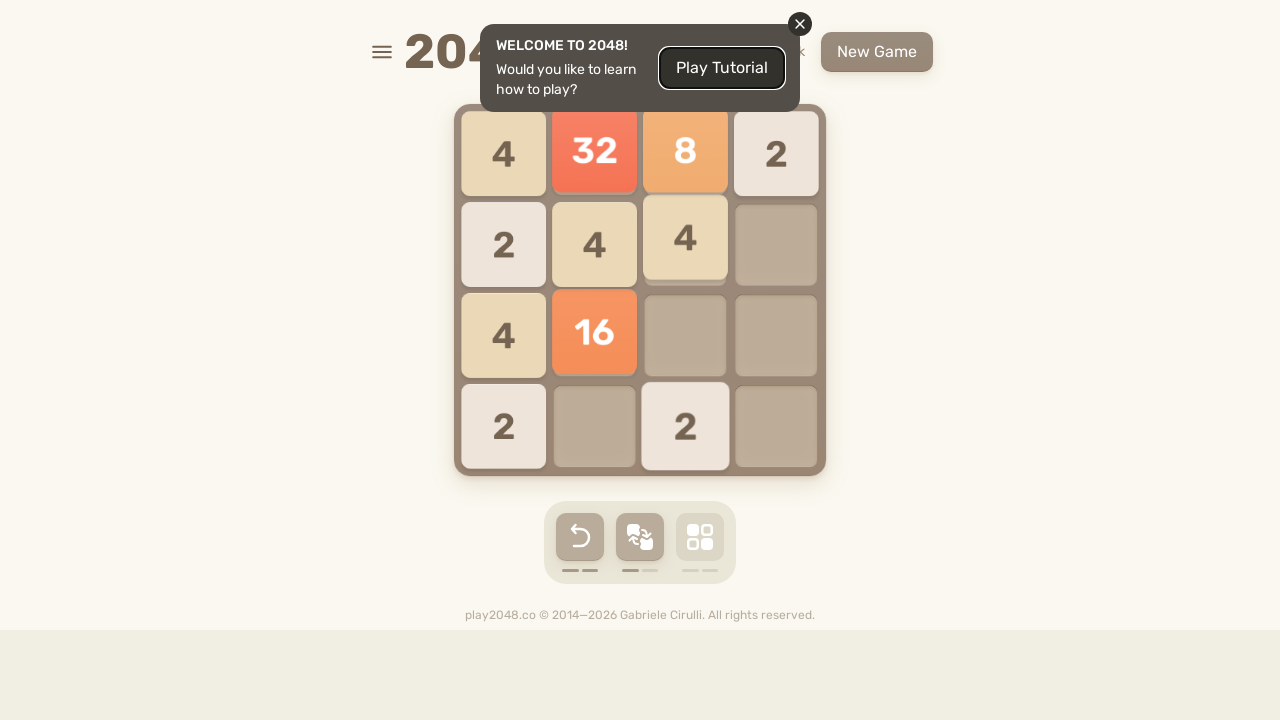

Pressed ArrowDown key
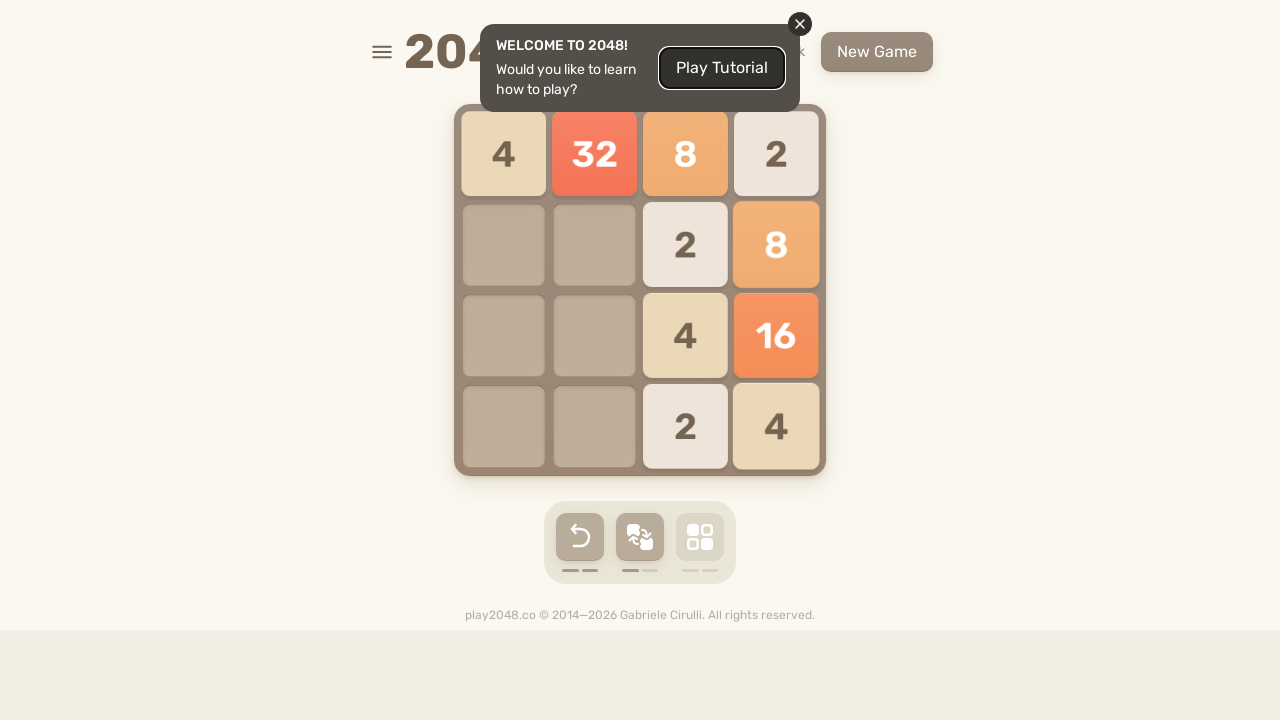

Pressed ArrowLeft key
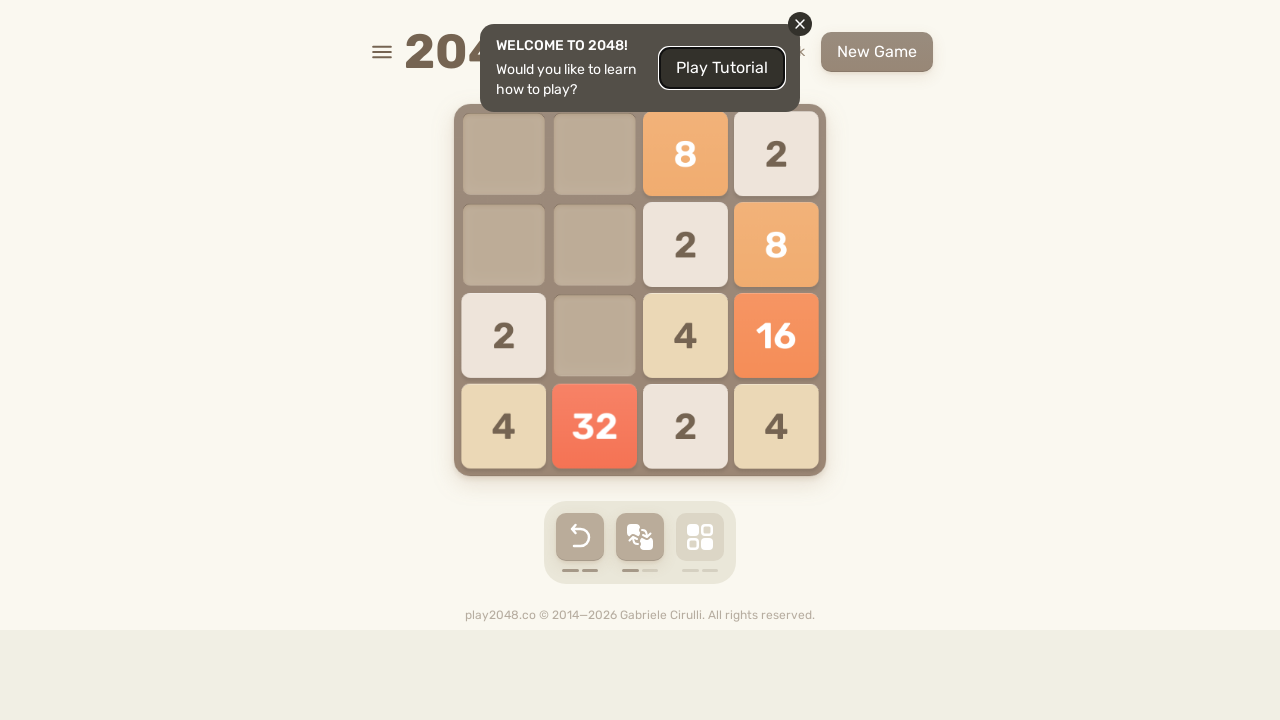

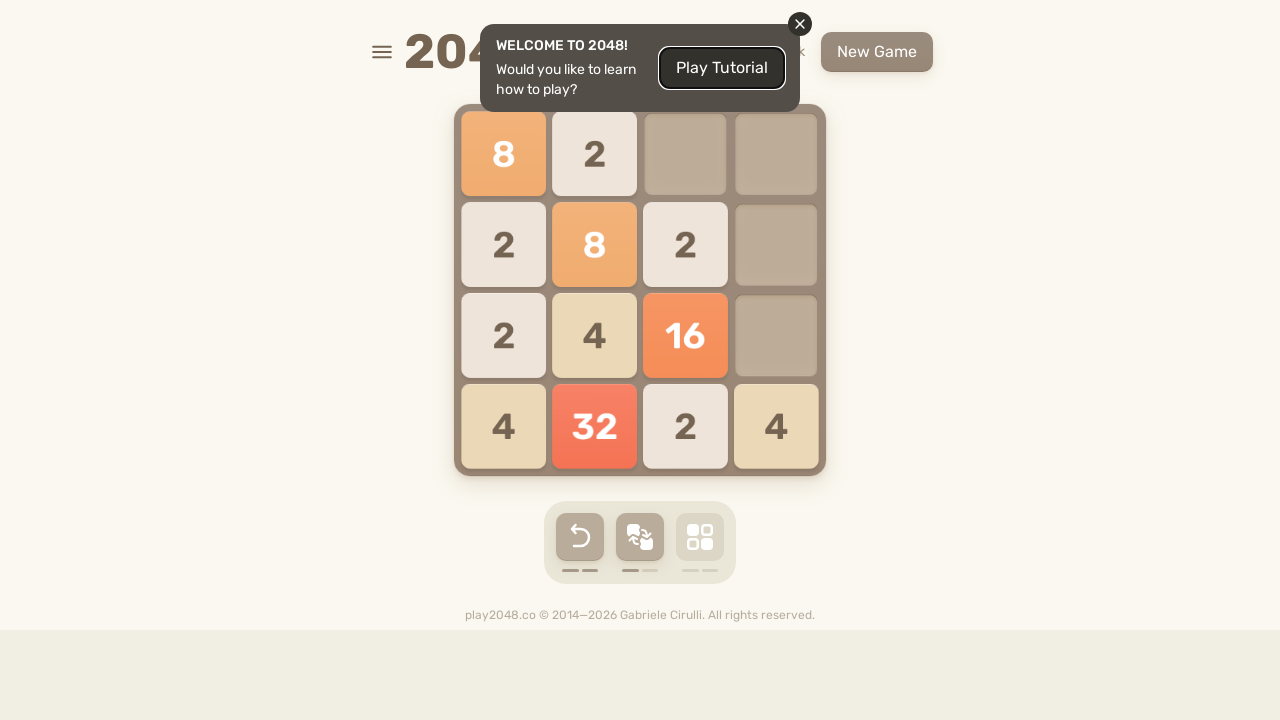